Plays the "1 to 50" number clicking game by sequentially clicking numbers from 1 to 50 and verifying completion

Starting URL: https://zzzscore.com/1to50/en/

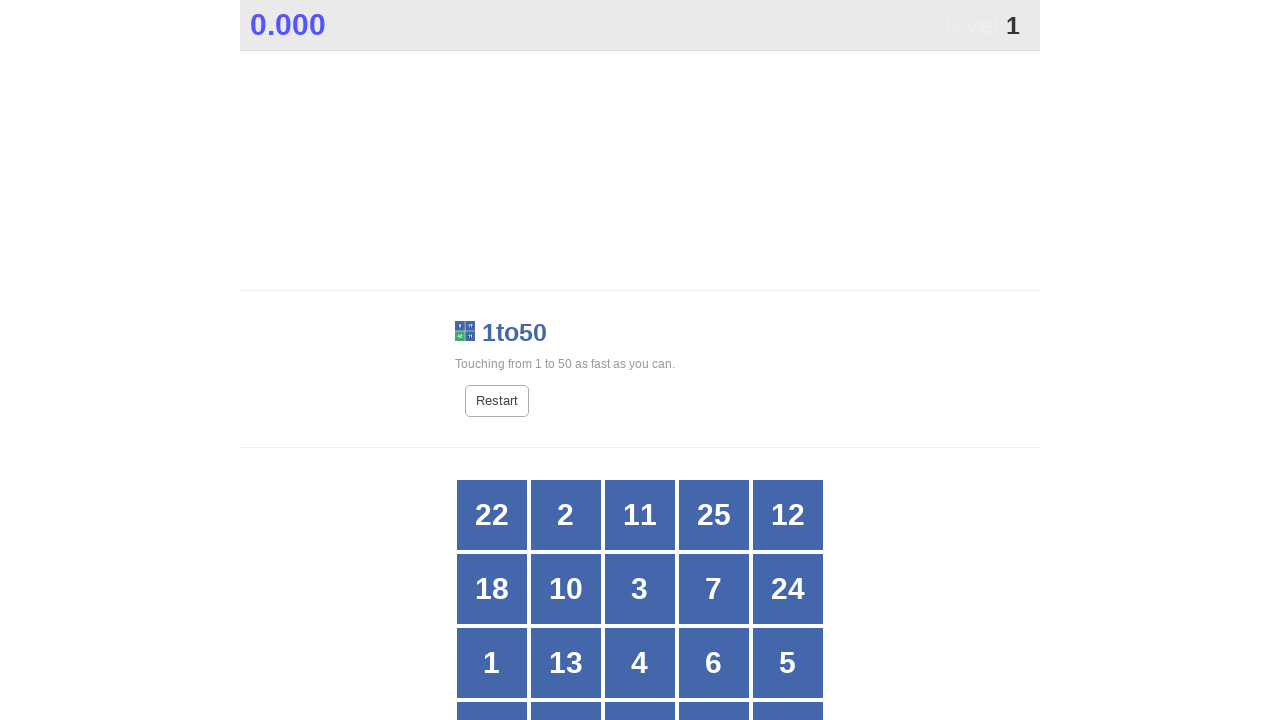

Clicked number 1 at (492, 663) on //div[@class='grid x5']//div[text()='1']
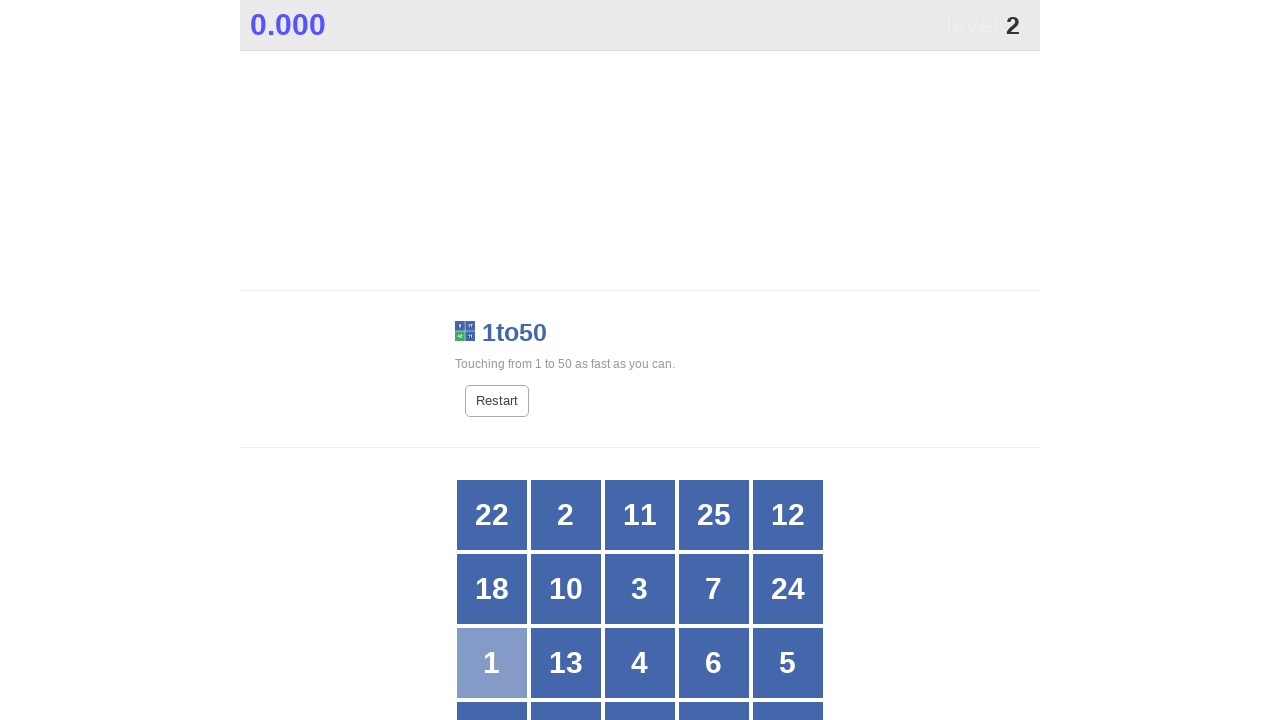

Clicked number 2 at (566, 515) on //div[@class='grid x5']//div[text()='2']
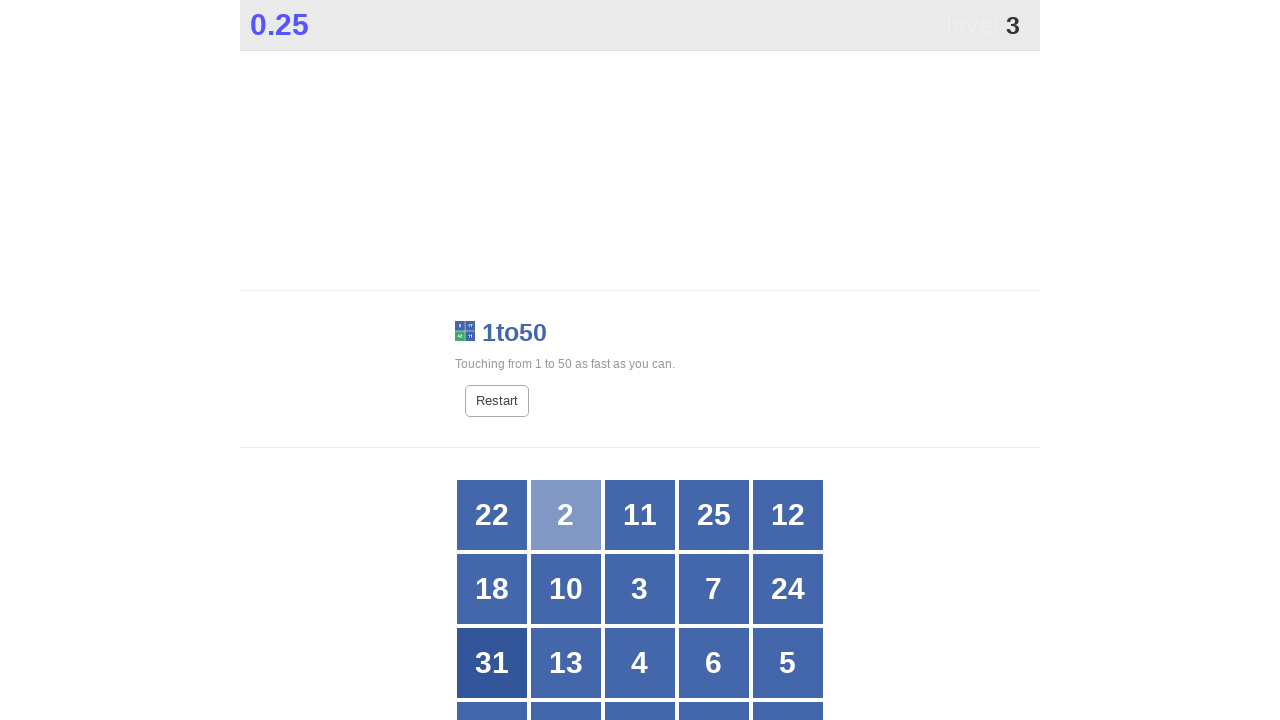

Clicked number 3 at (640, 589) on //div[@class='grid x5']//div[text()='3']
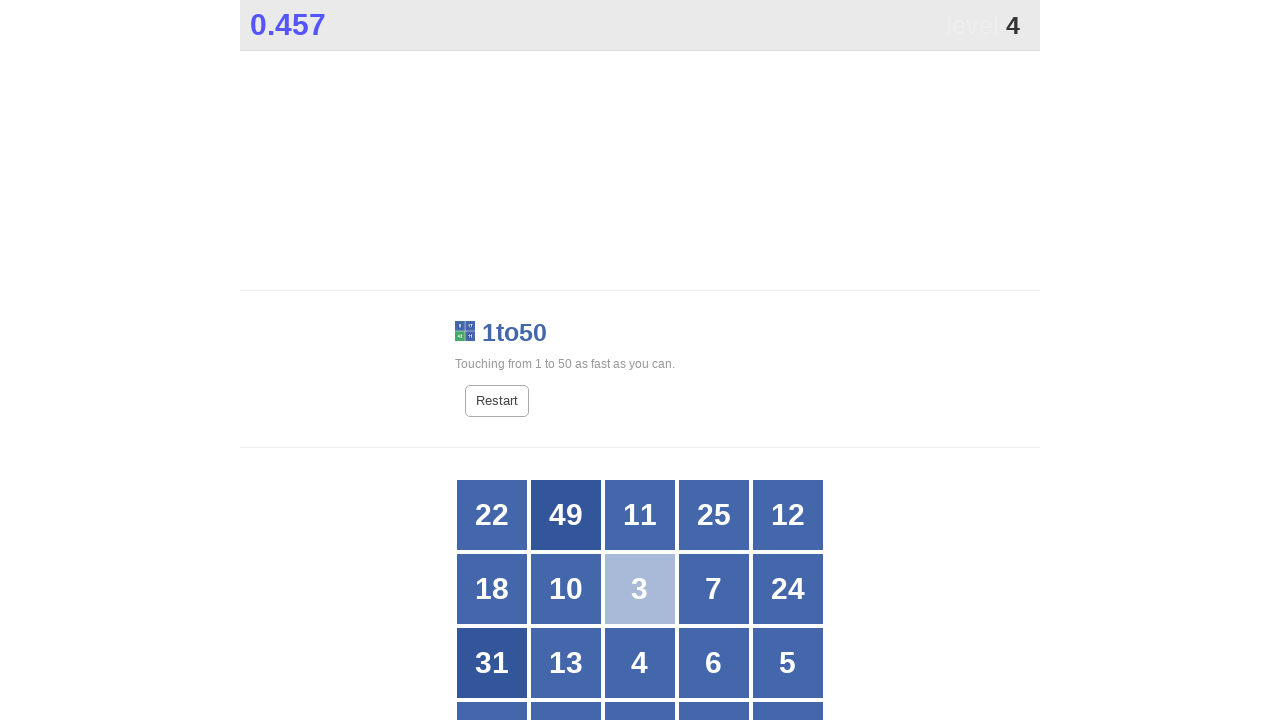

Clicked number 4 at (640, 663) on //div[@class='grid x5']//div[text()='4']
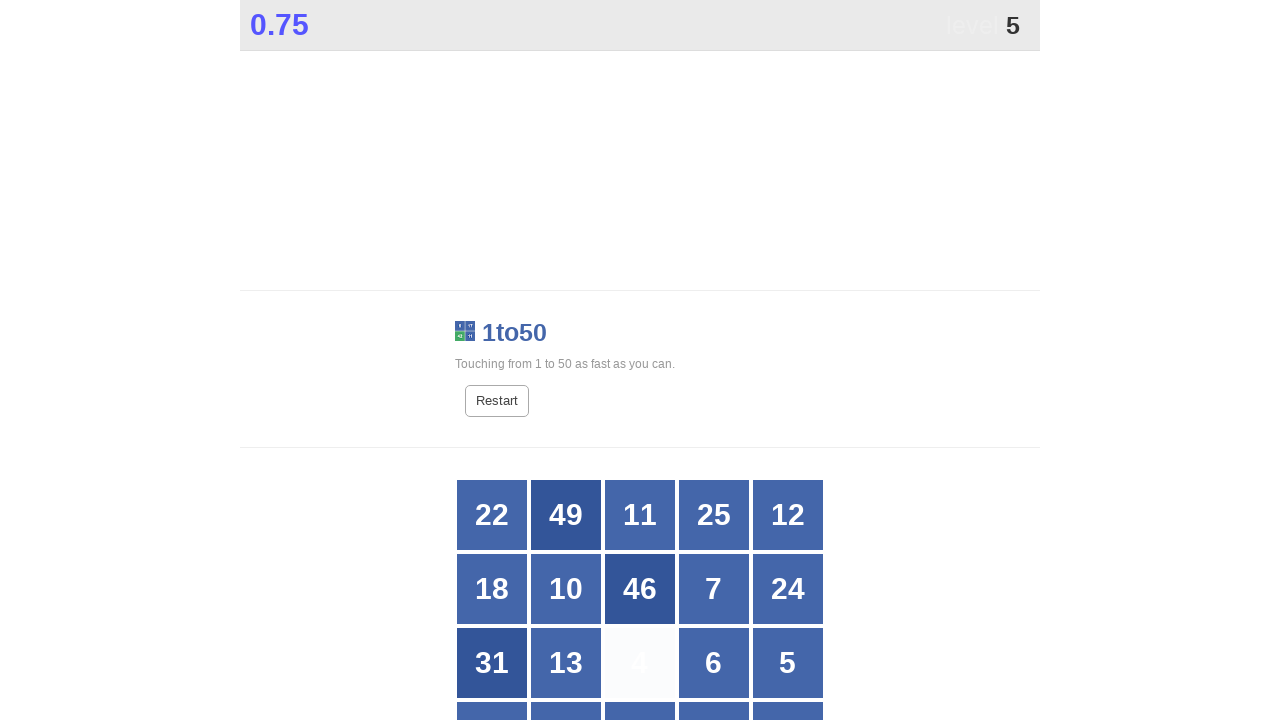

Clicked number 5 at (788, 663) on //div[@class='grid x5']//div[text()='5']
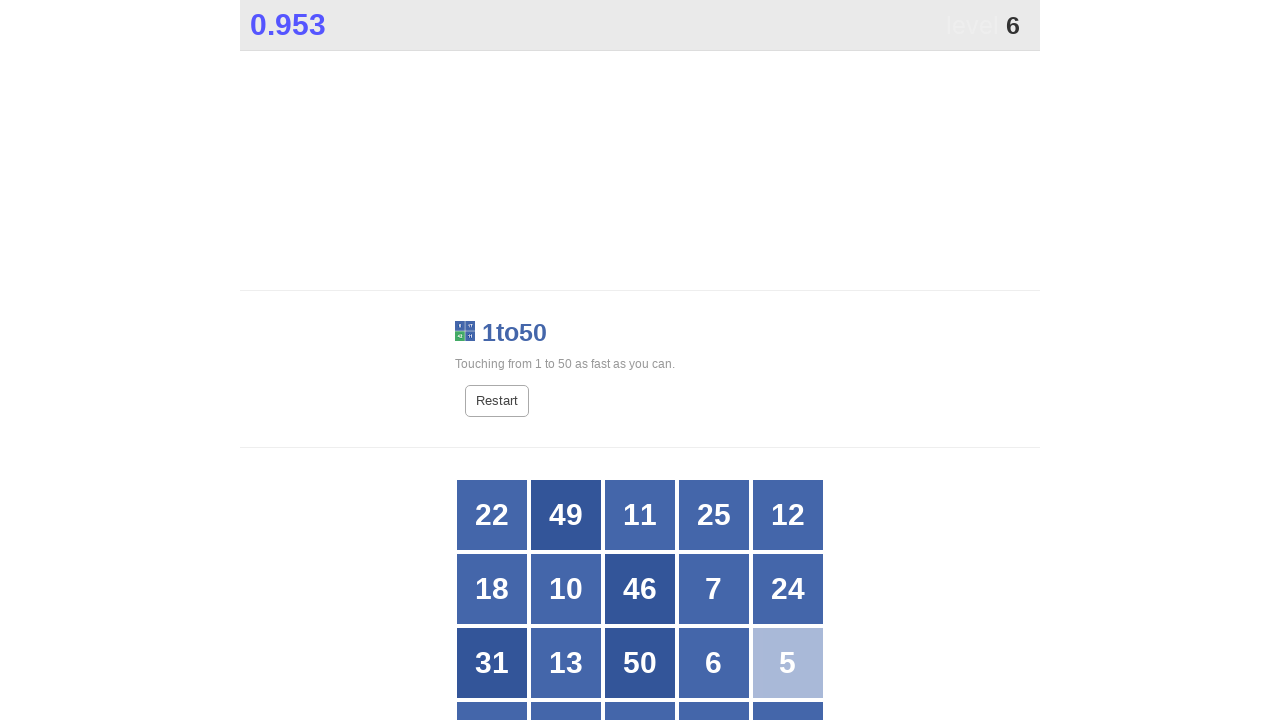

Clicked number 6 at (714, 663) on //div[@class='grid x5']//div[text()='6']
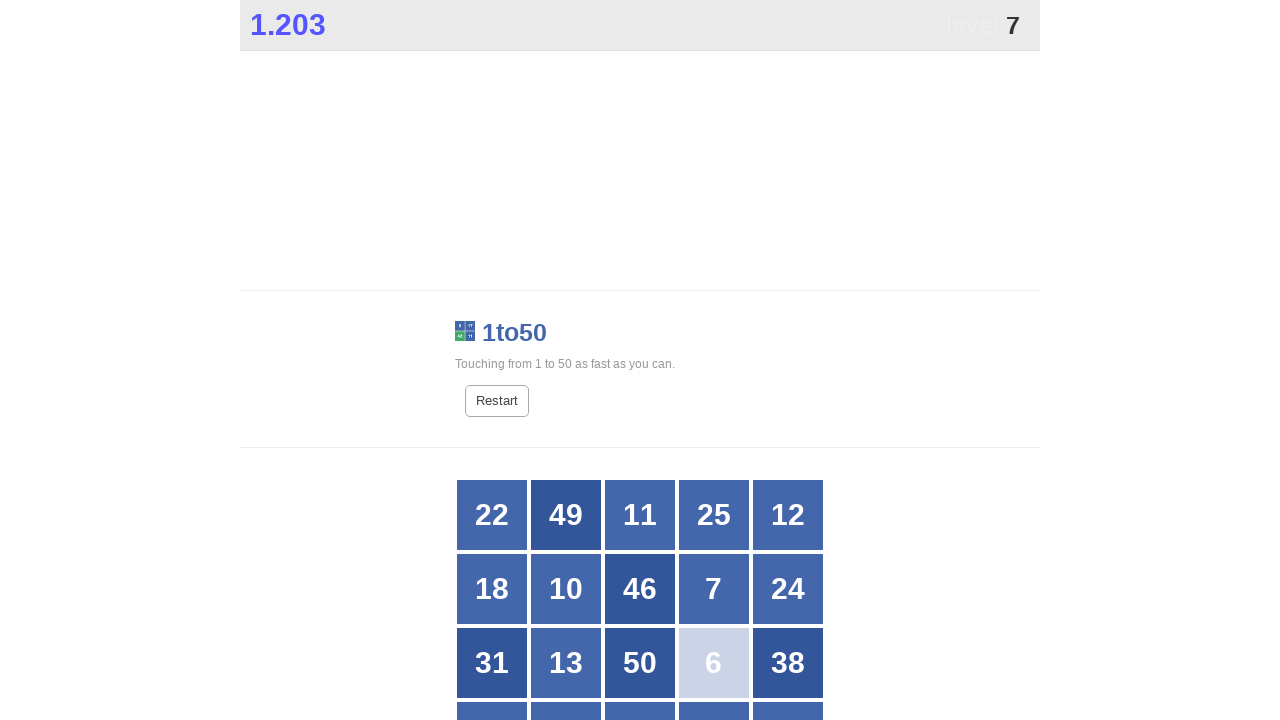

Clicked number 7 at (714, 589) on //div[@class='grid x5']//div[text()='7']
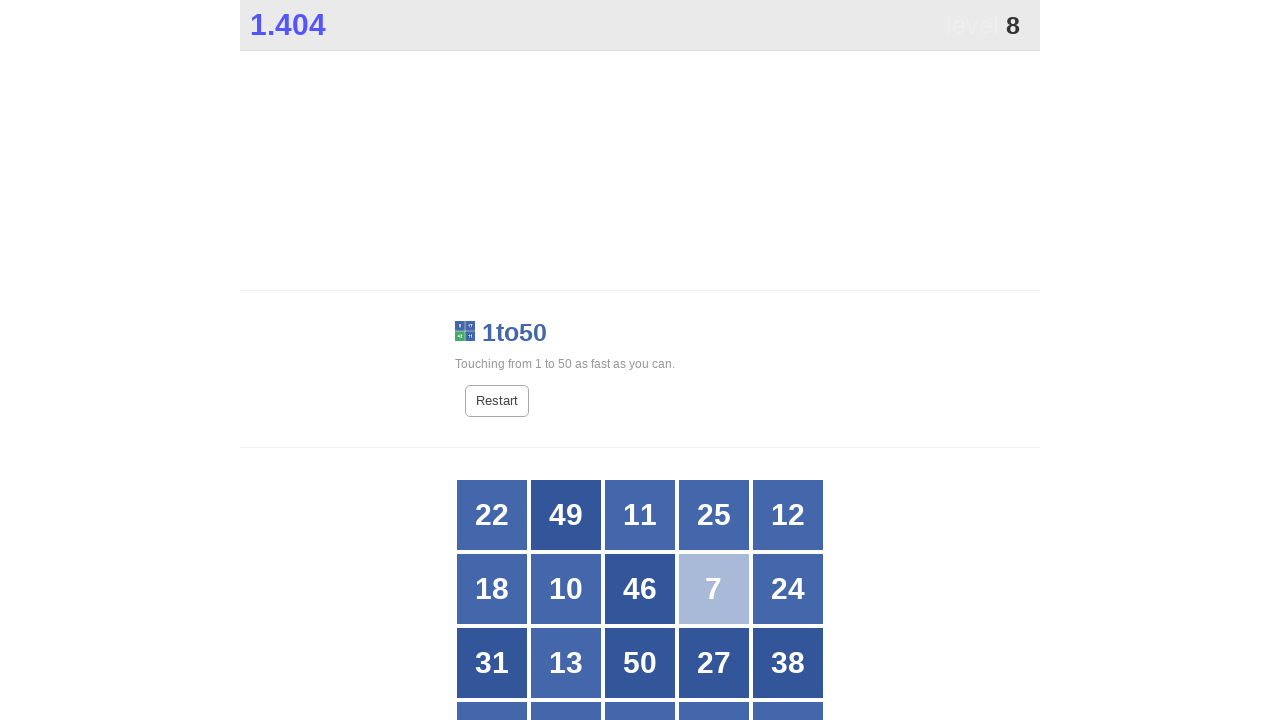

Clicked number 8 at (788, 361) on //div[@class='grid x5']//div[text()='8']
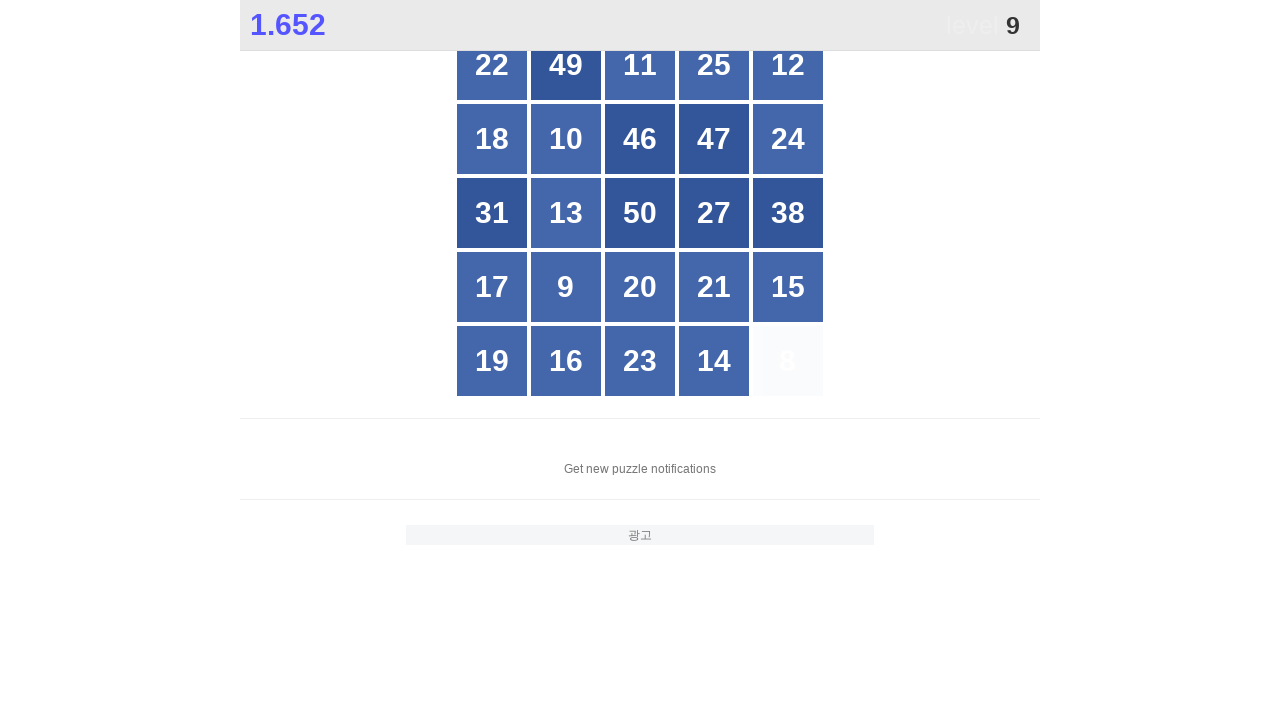

Clicked number 9 at (566, 287) on //div[@class='grid x5']//div[text()='9']
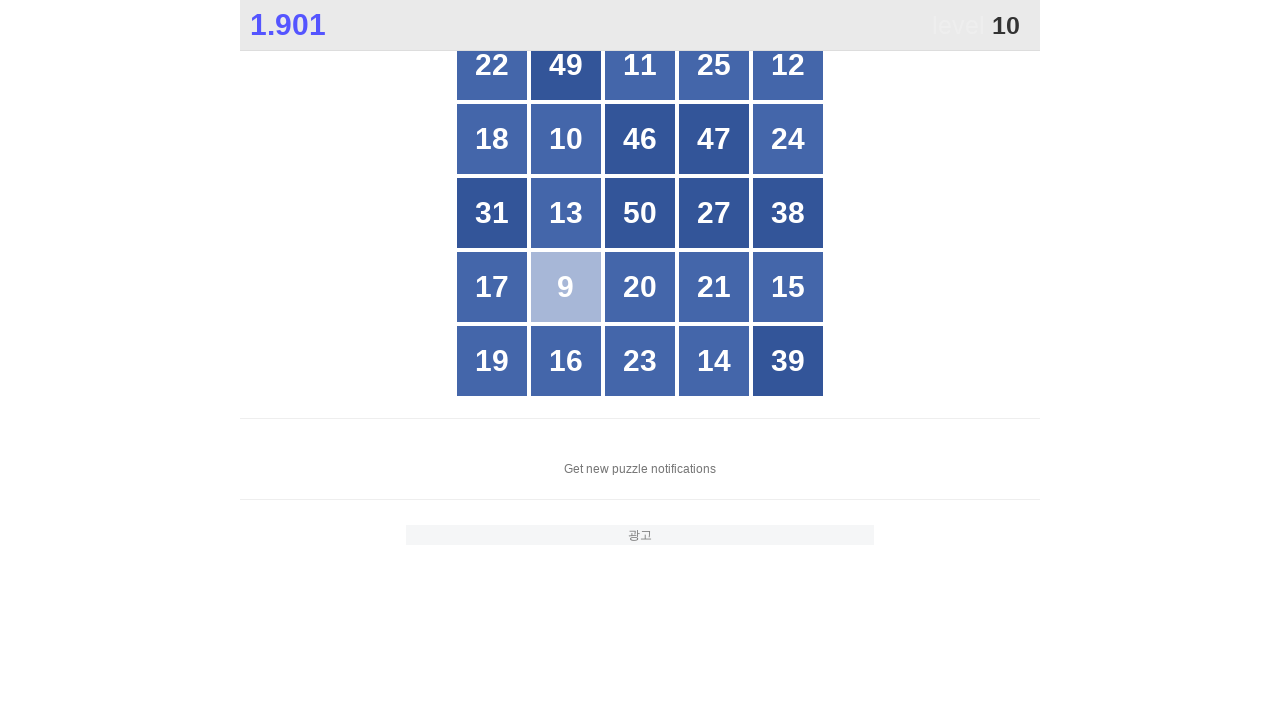

Clicked number 10 at (566, 139) on //div[@class='grid x5']//div[text()='10']
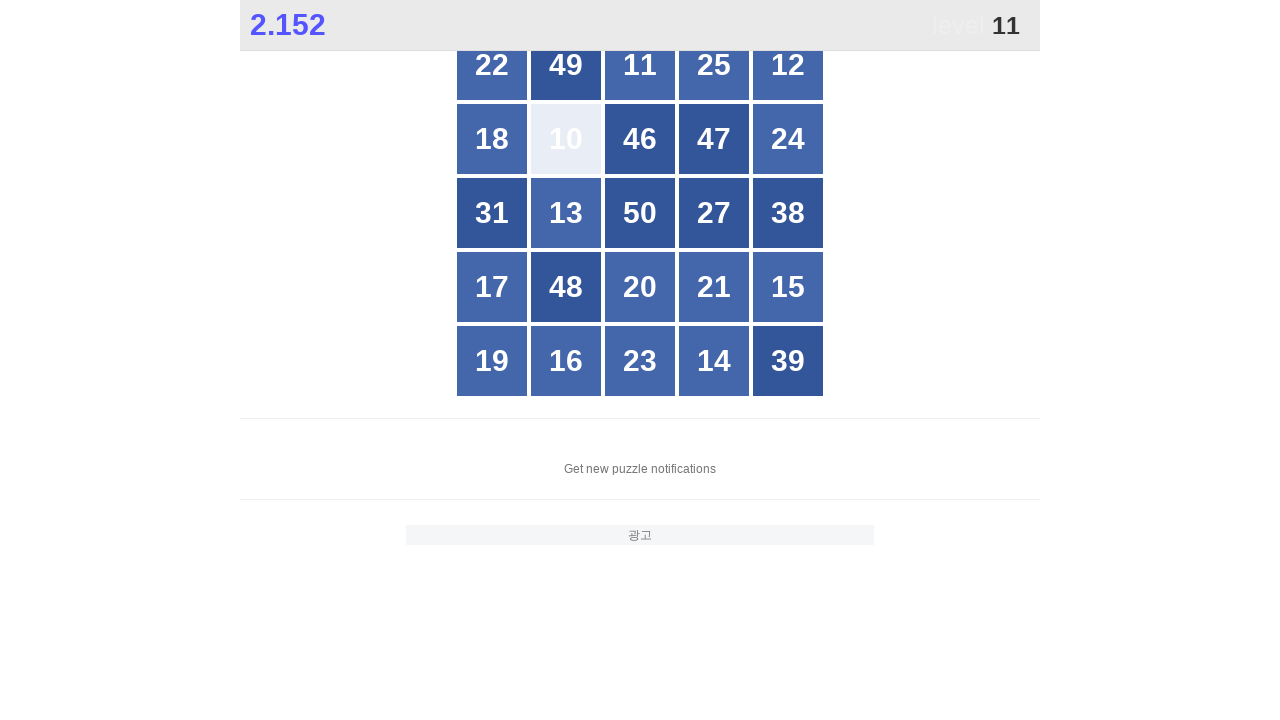

Clicked number 11 at (640, 65) on //div[@class='grid x5']//div[text()='11']
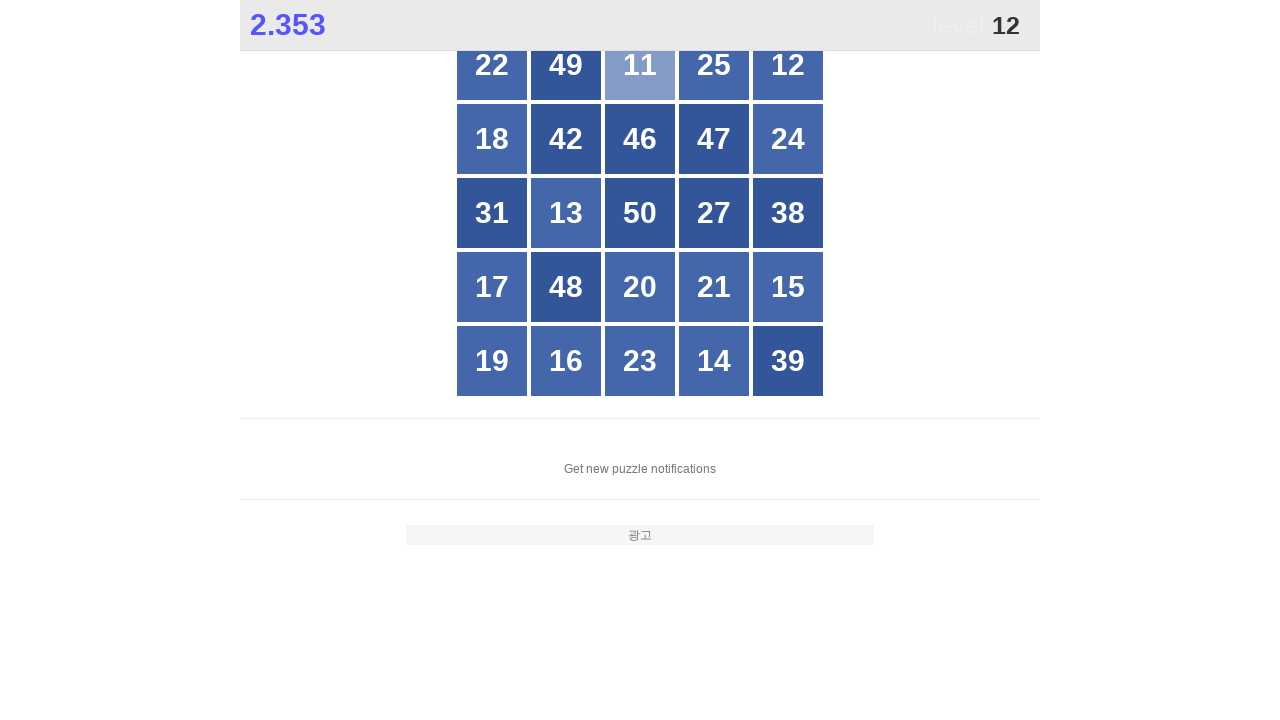

Clicked number 12 at (788, 65) on //div[@class='grid x5']//div[text()='12']
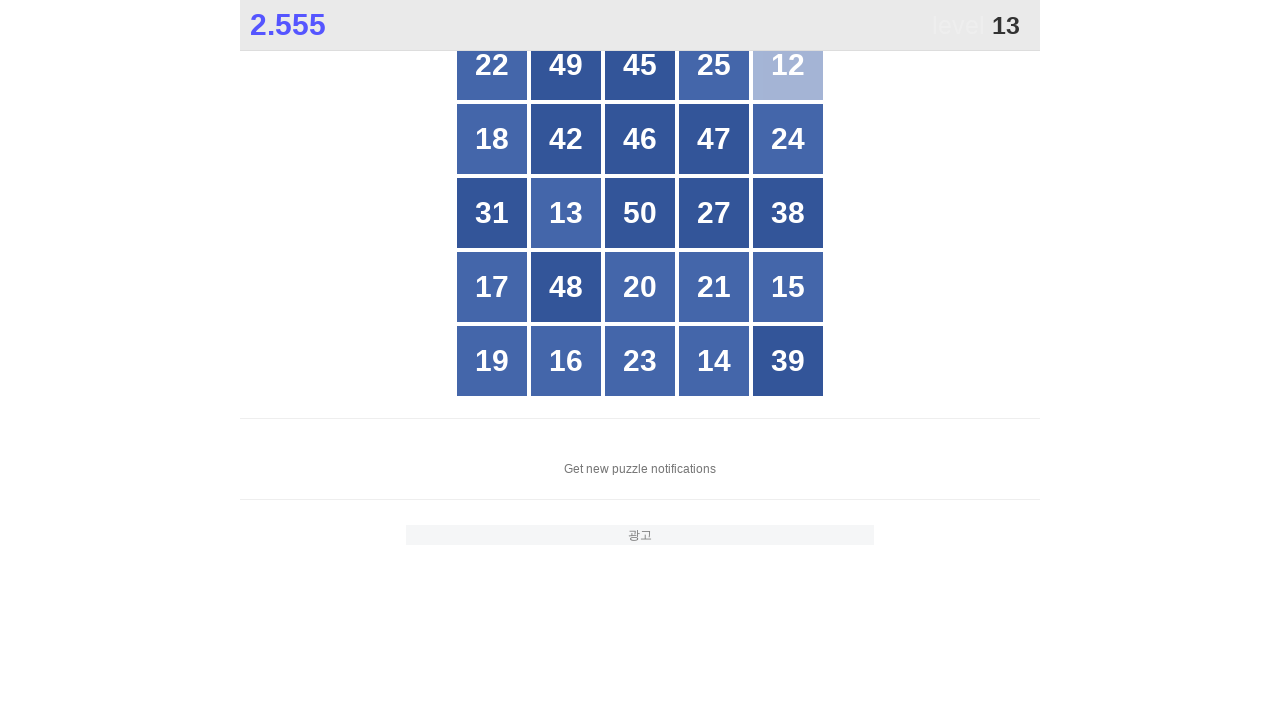

Clicked number 13 at (566, 213) on //div[@class='grid x5']//div[text()='13']
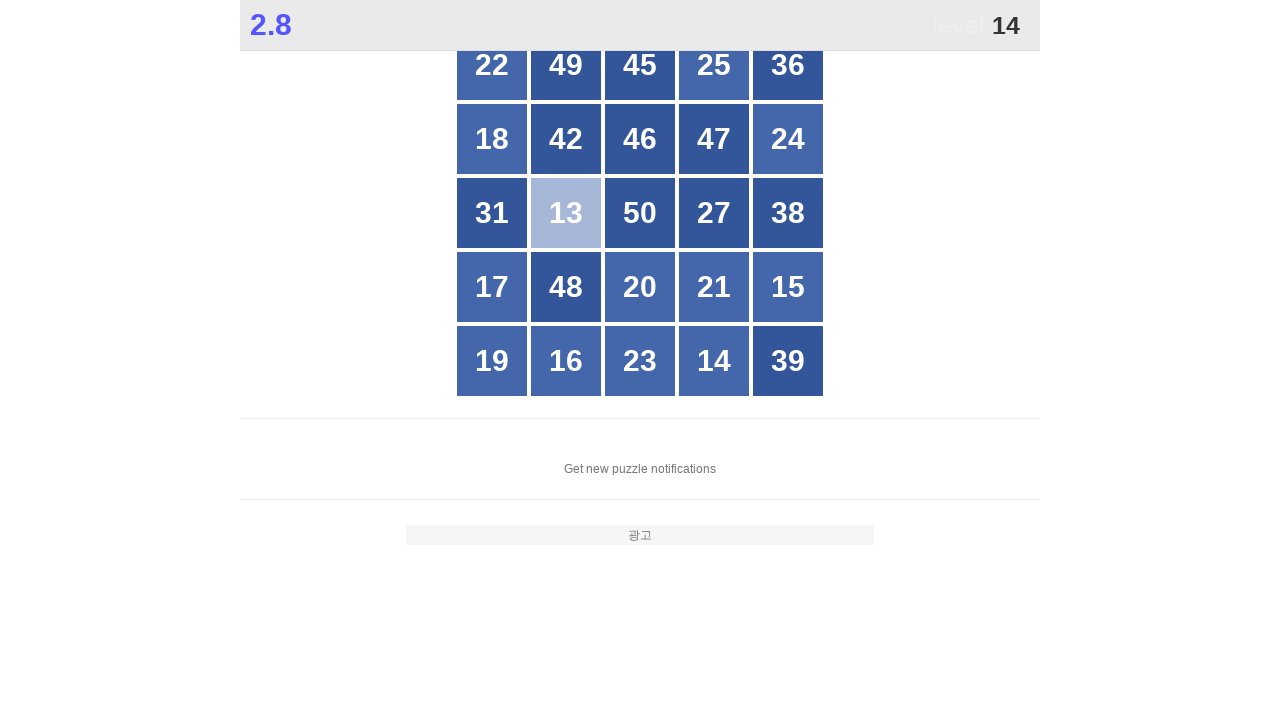

Clicked number 14 at (714, 361) on //div[@class='grid x5']//div[text()='14']
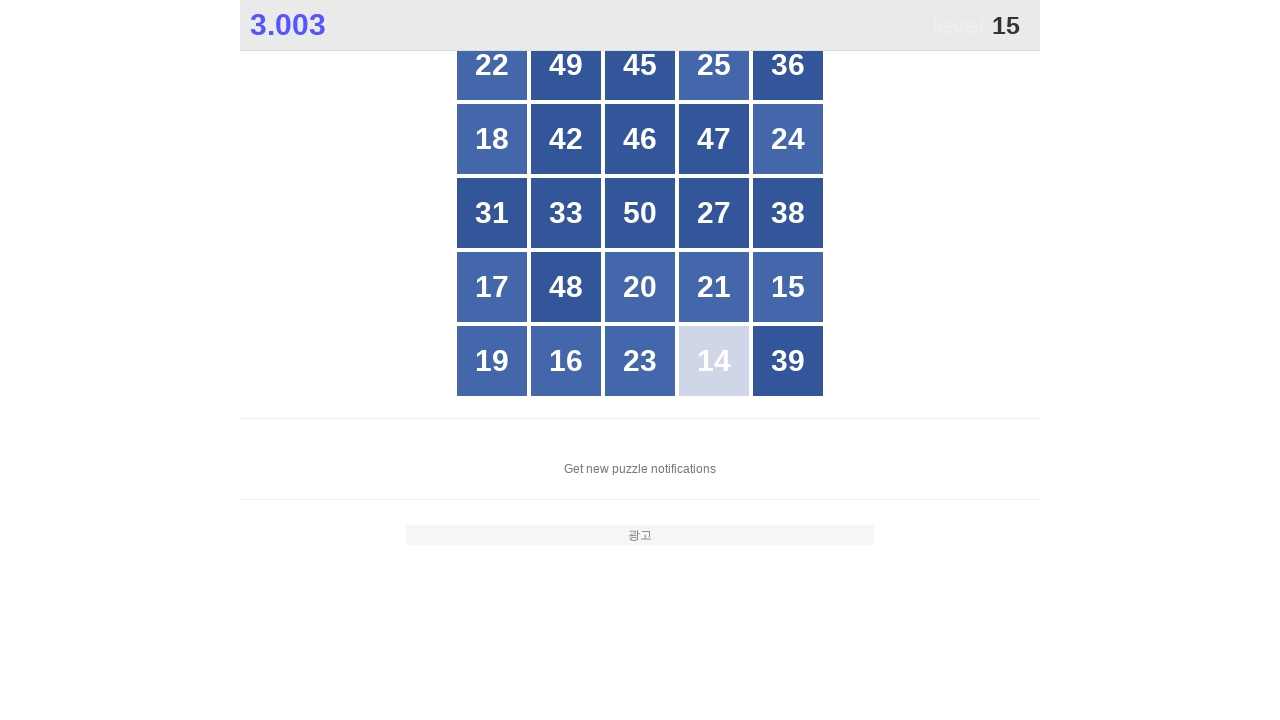

Clicked number 15 at (788, 287) on //div[@class='grid x5']//div[text()='15']
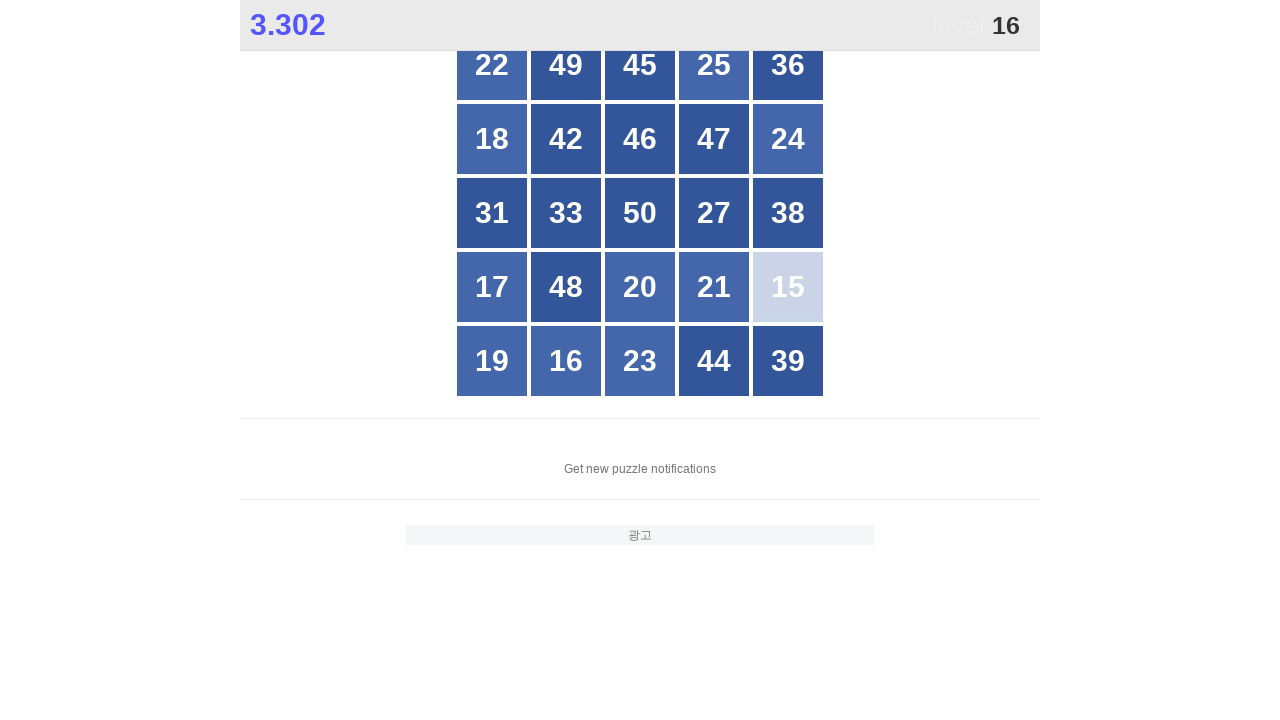

Clicked number 16 at (566, 361) on //div[@class='grid x5']//div[text()='16']
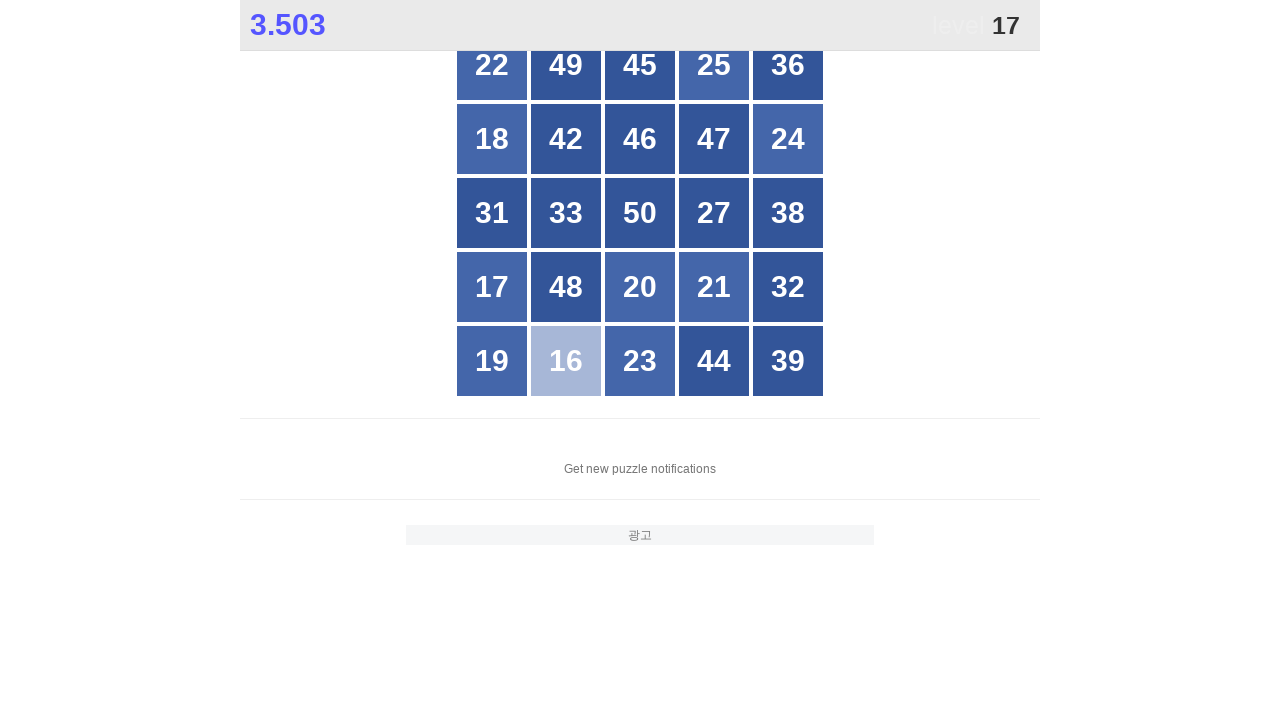

Clicked number 17 at (492, 287) on //div[@class='grid x5']//div[text()='17']
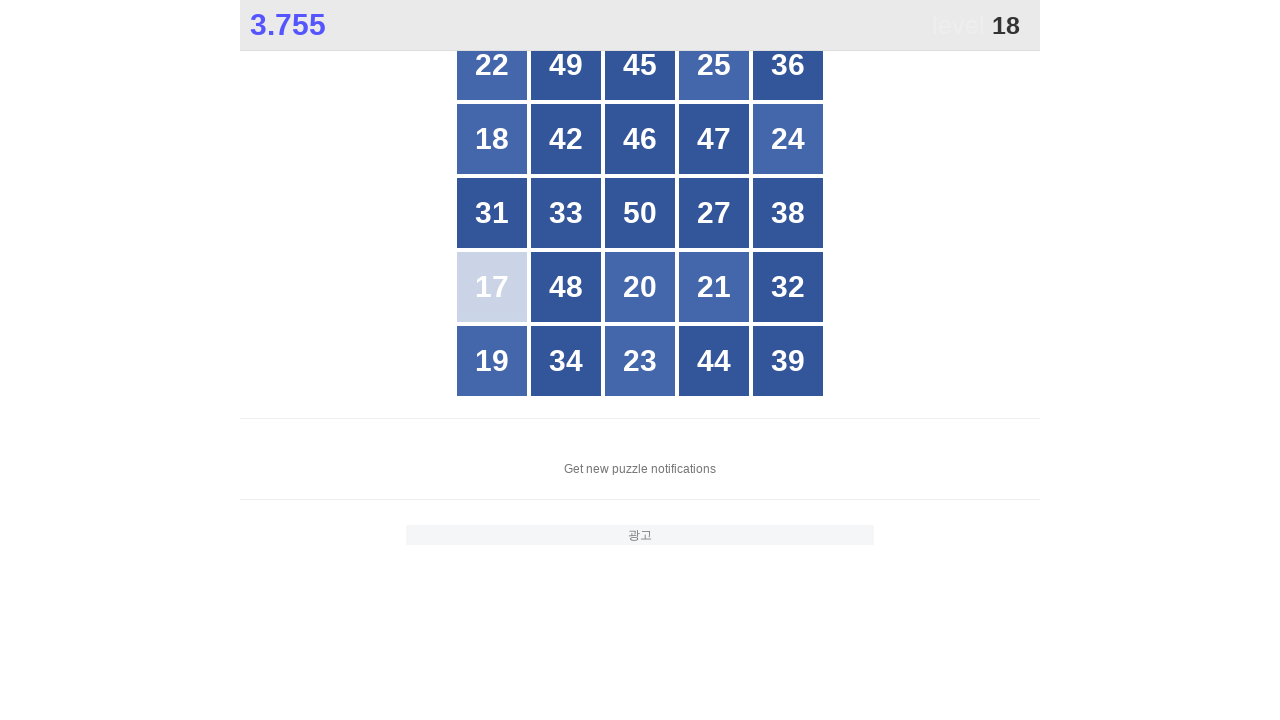

Clicked number 18 at (492, 139) on //div[@class='grid x5']//div[text()='18']
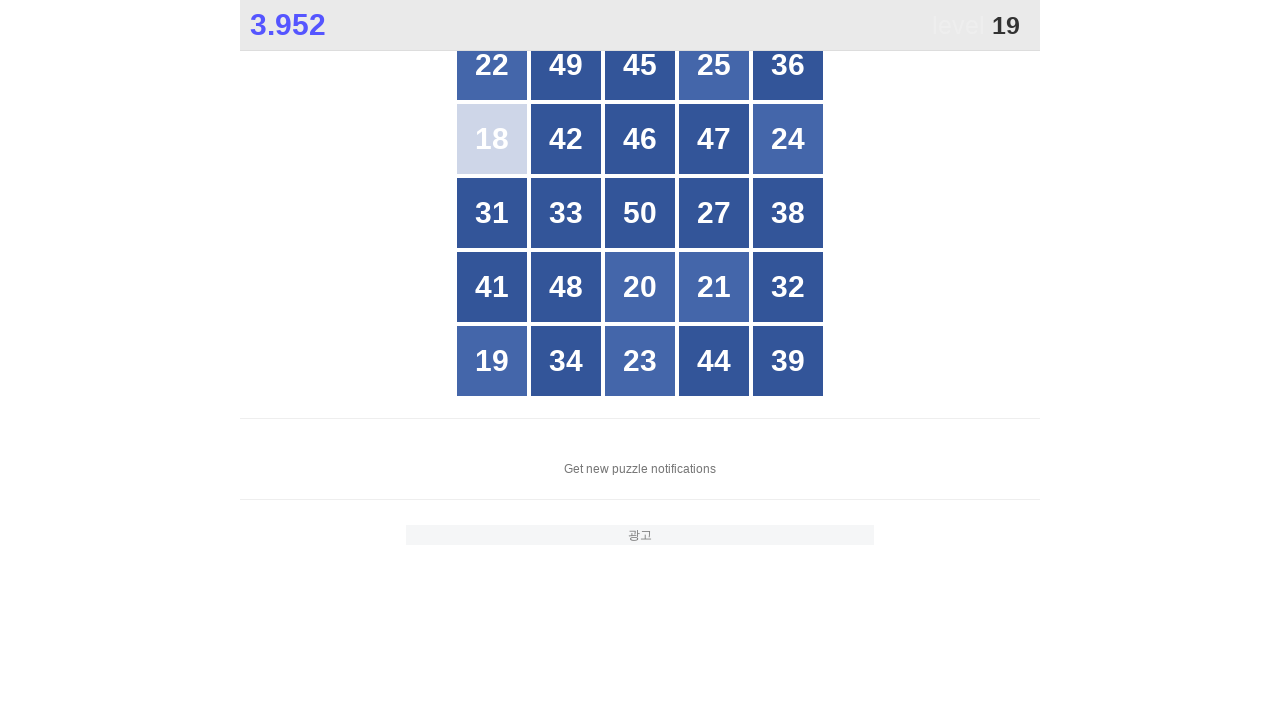

Clicked number 19 at (492, 361) on //div[@class='grid x5']//div[text()='19']
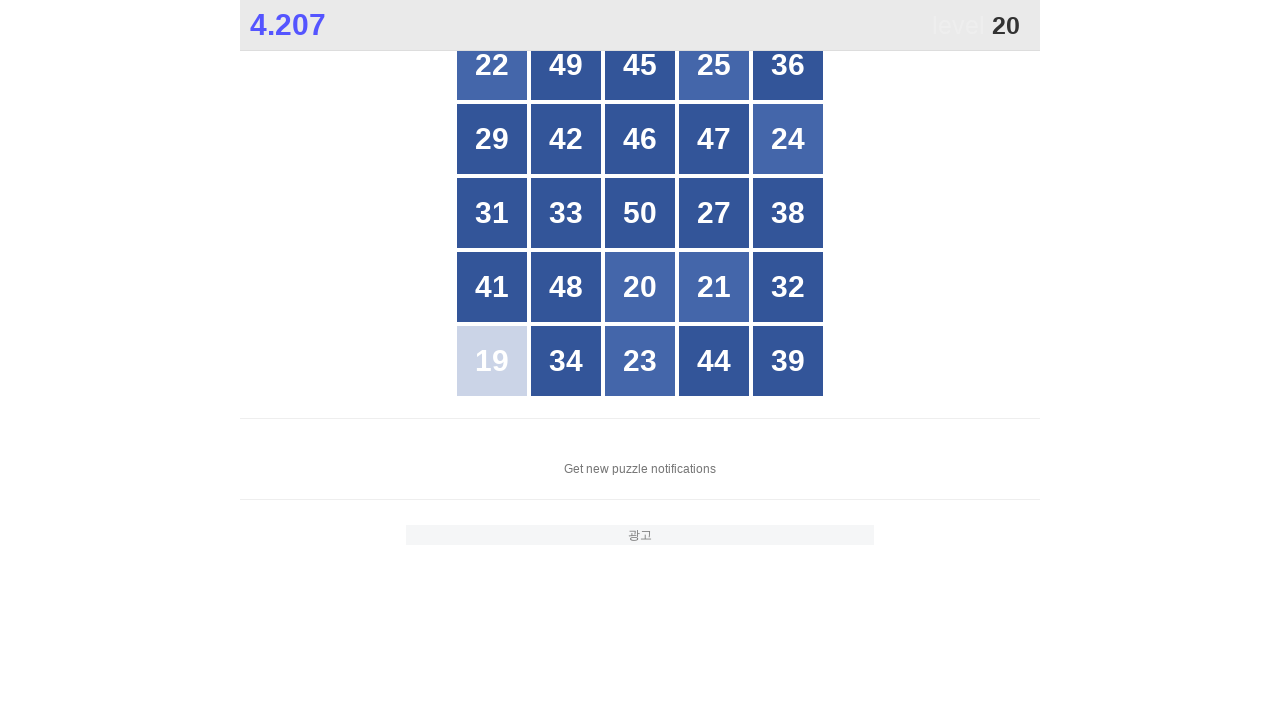

Clicked number 20 at (640, 287) on //div[@class='grid x5']//div[text()='20']
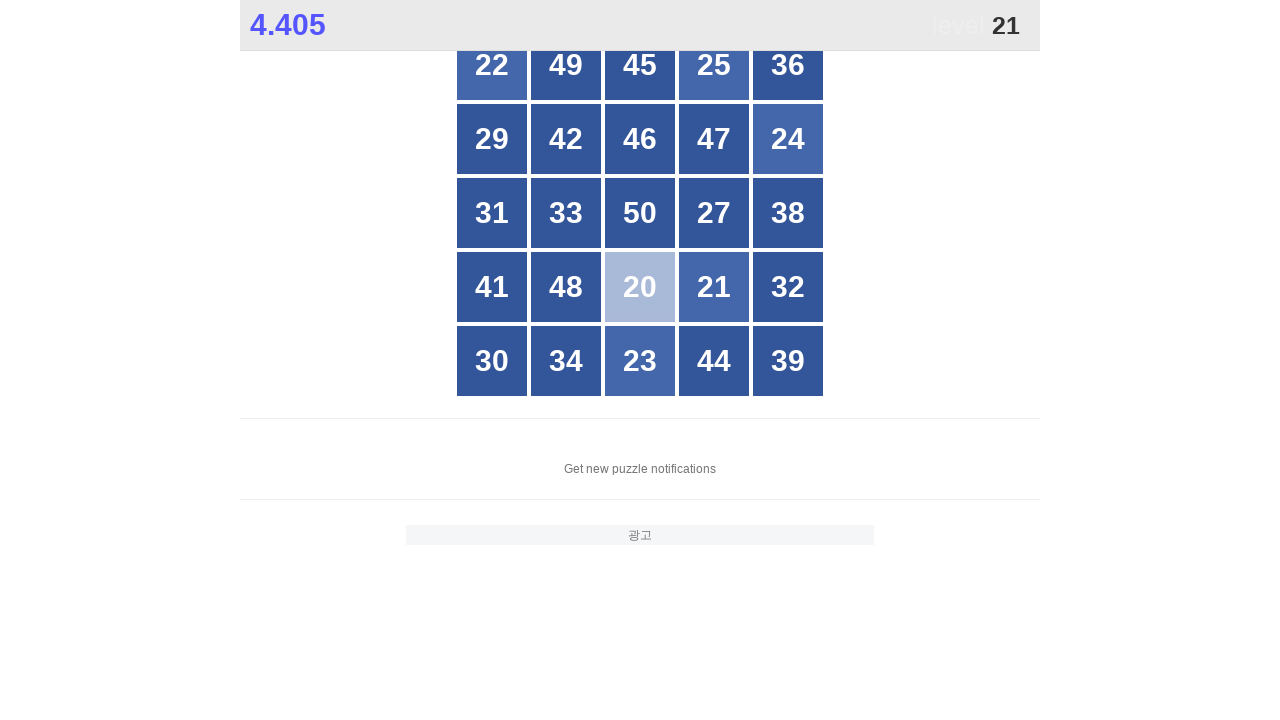

Clicked number 21 at (714, 287) on //div[@class='grid x5']//div[text()='21']
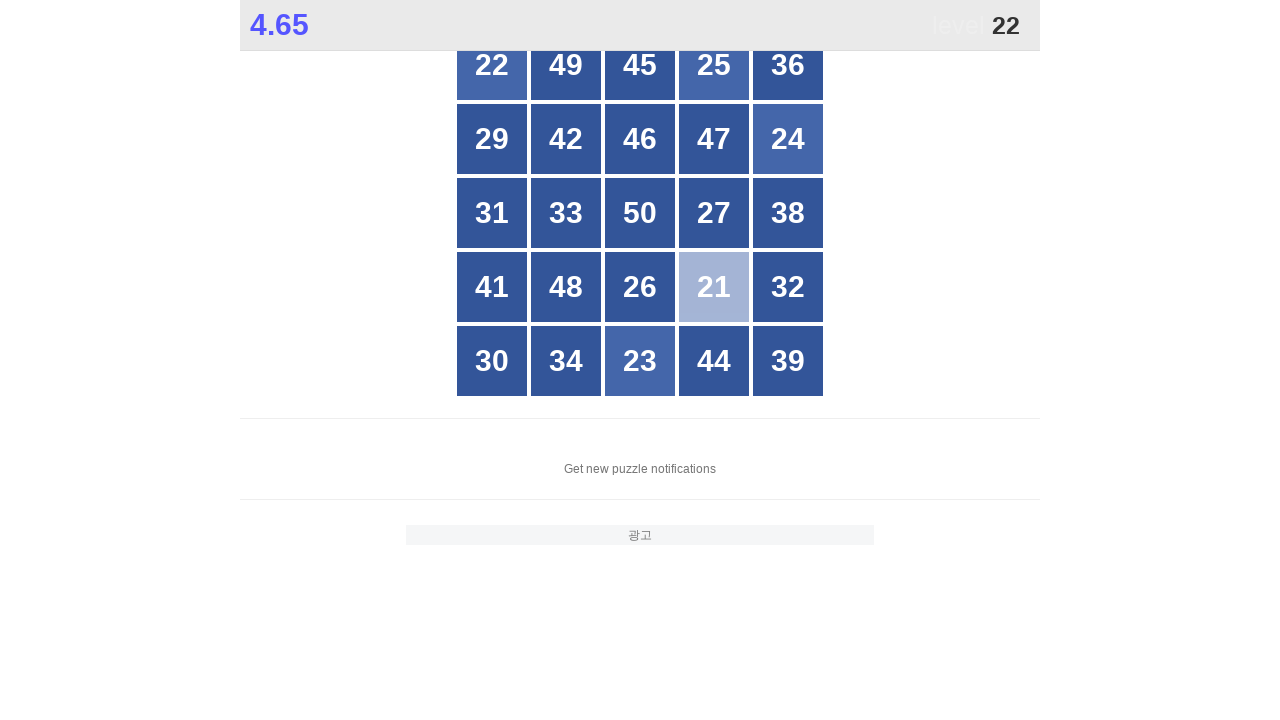

Clicked number 22 at (492, 65) on //div[@class='grid x5']//div[text()='22']
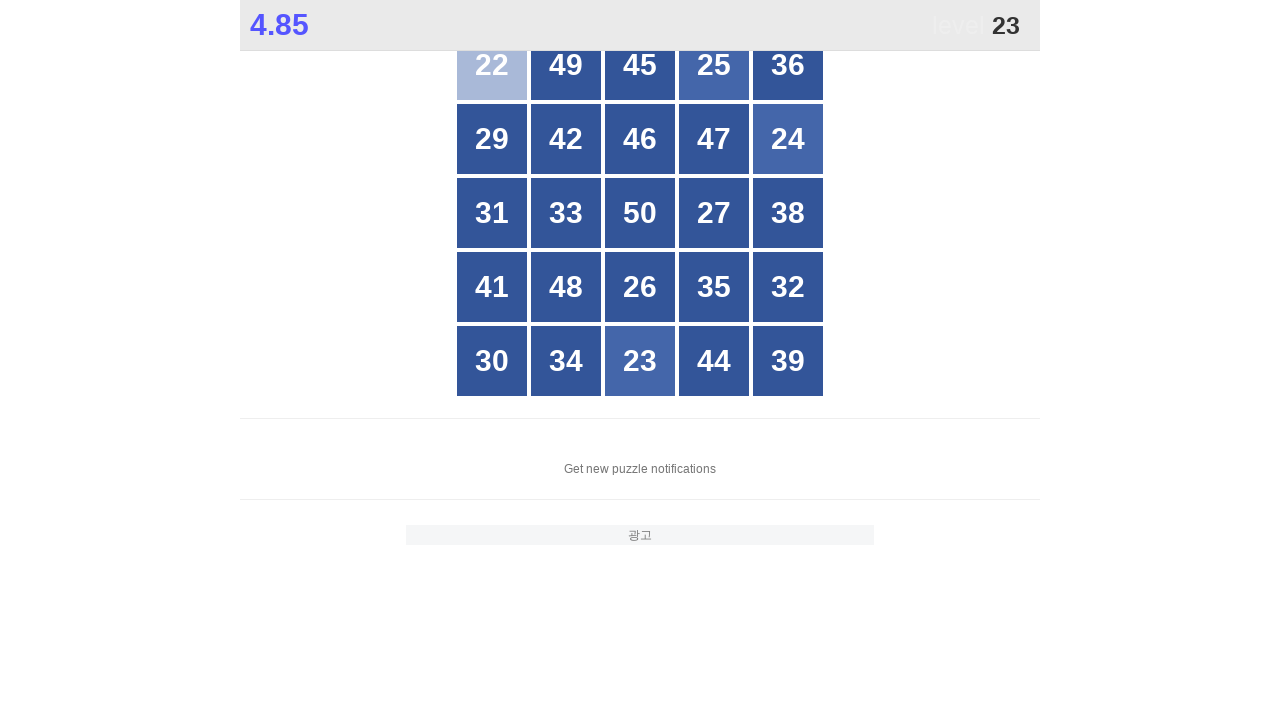

Clicked number 23 at (640, 361) on //div[@class='grid x5']//div[text()='23']
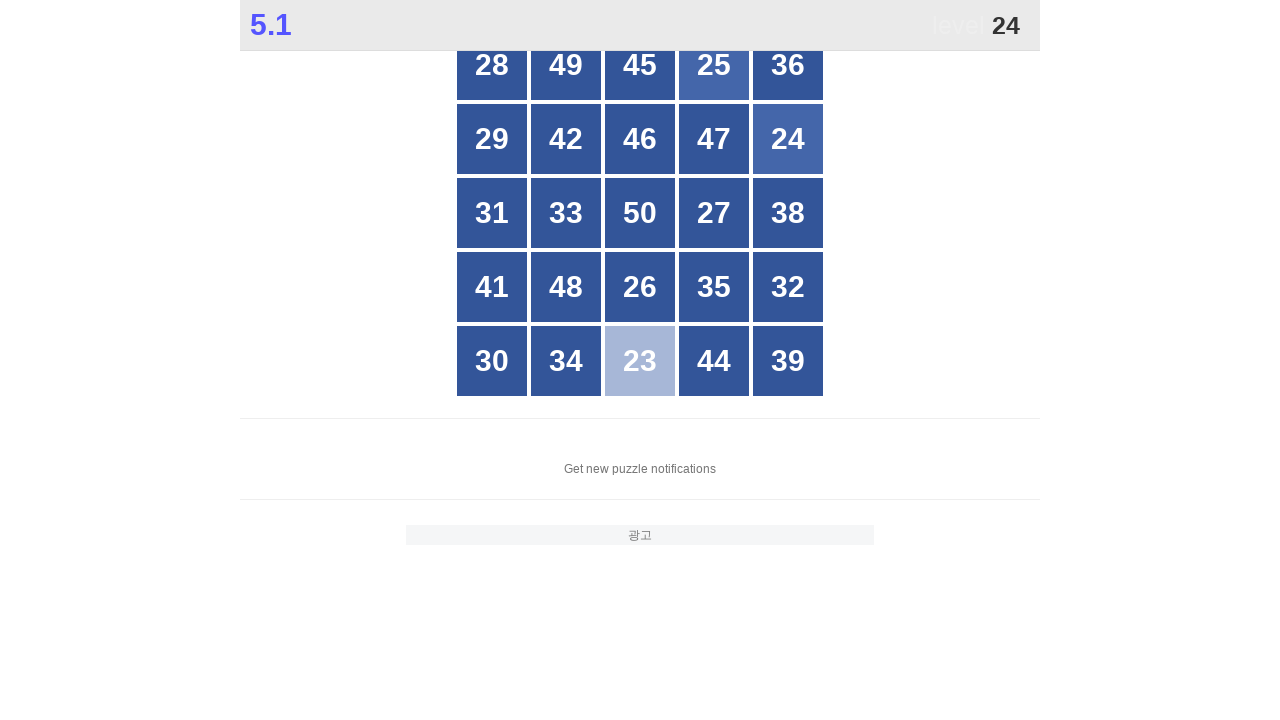

Clicked number 24 at (788, 139) on //div[@class='grid x5']//div[text()='24']
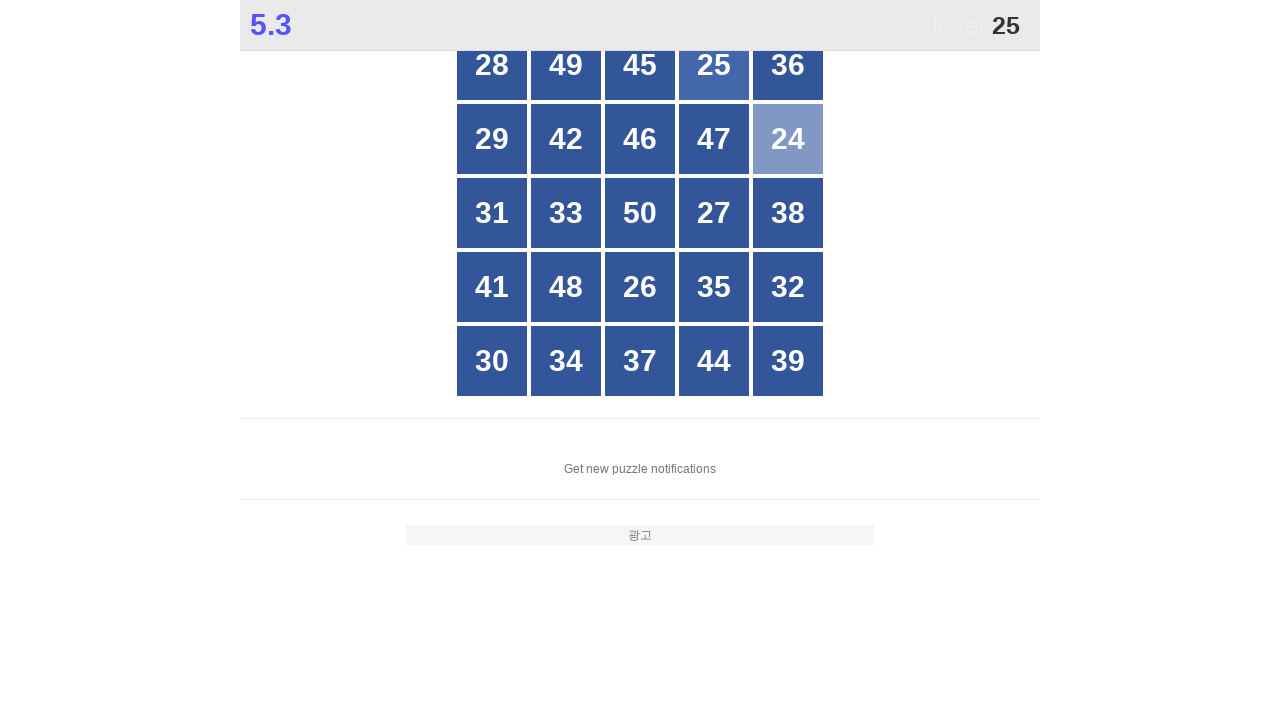

Clicked number 25 at (714, 65) on //div[@class='grid x5']//div[text()='25']
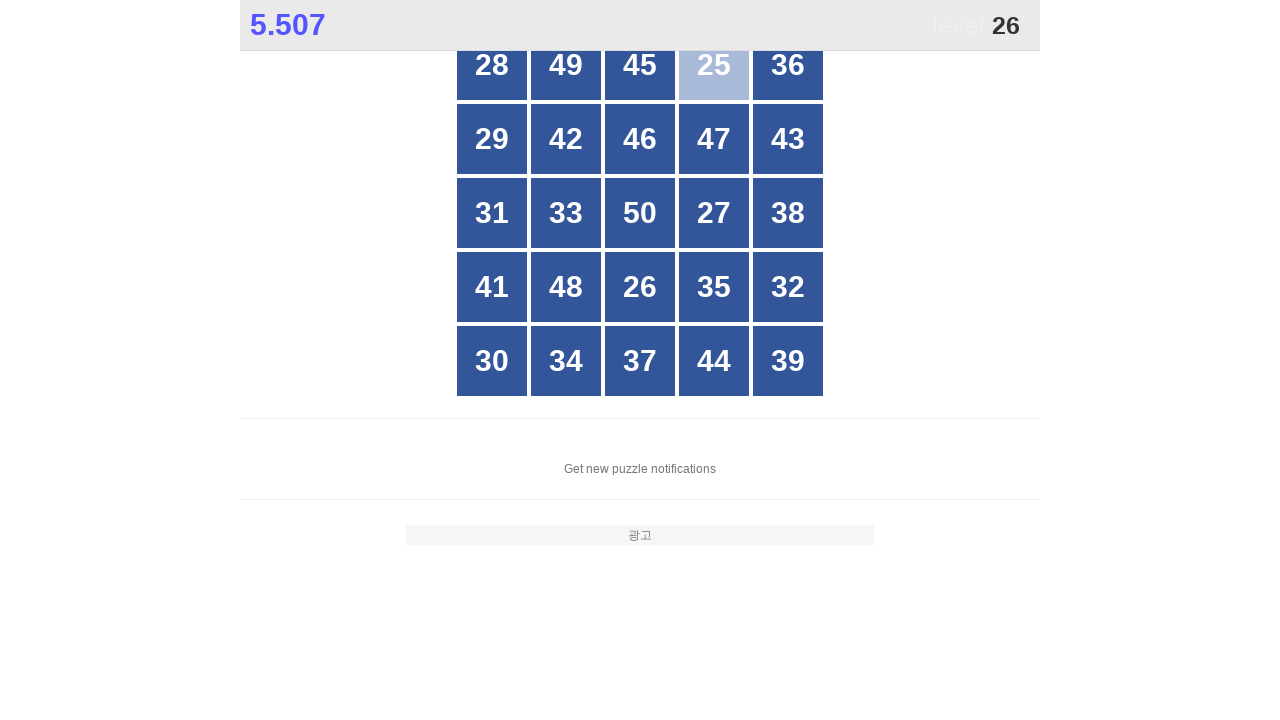

Clicked number 26 at (640, 287) on //div[@class='grid x5']//div[text()='26']
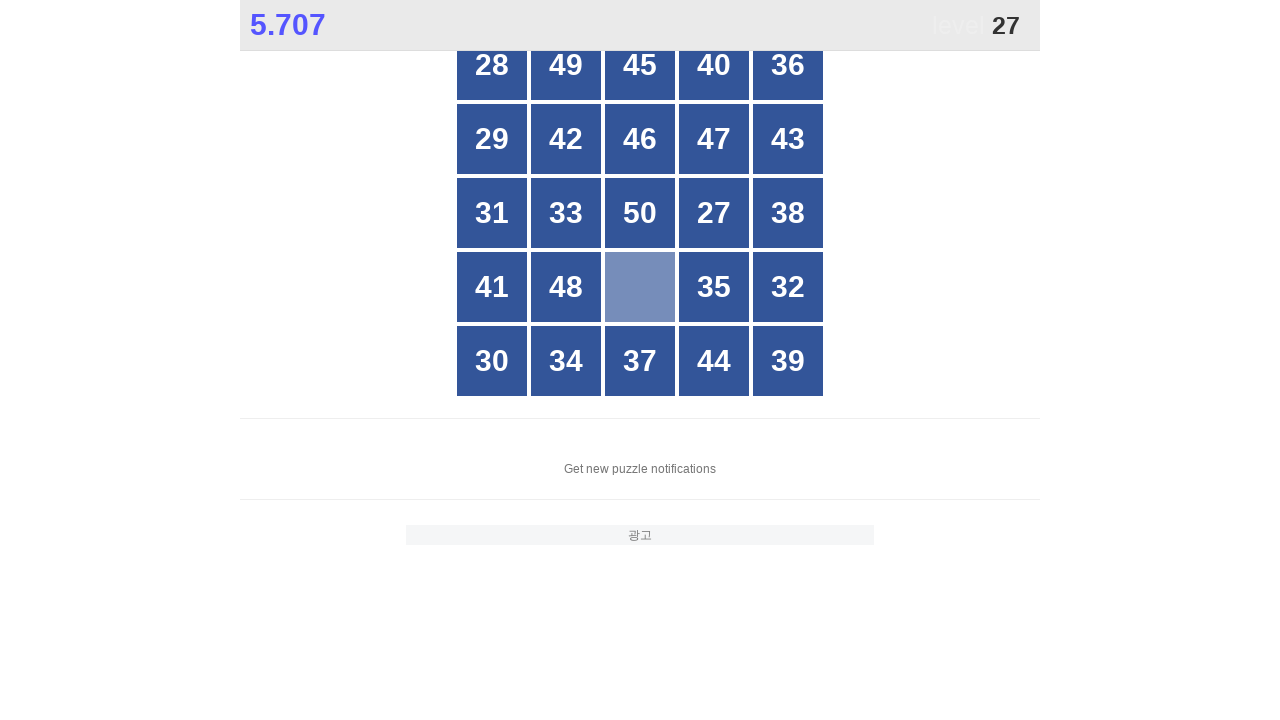

Clicked number 27 at (714, 213) on //div[@class='grid x5']//div[text()='27']
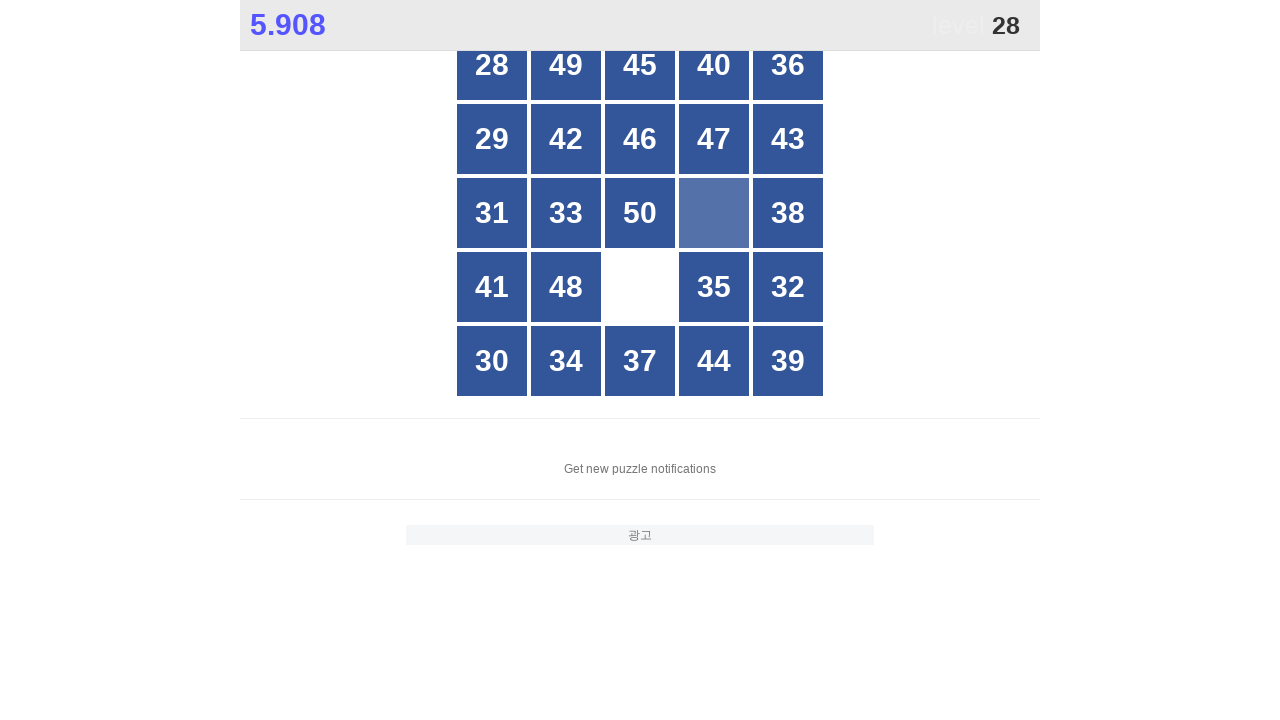

Clicked number 28 at (492, 65) on //div[@class='grid x5']//div[text()='28']
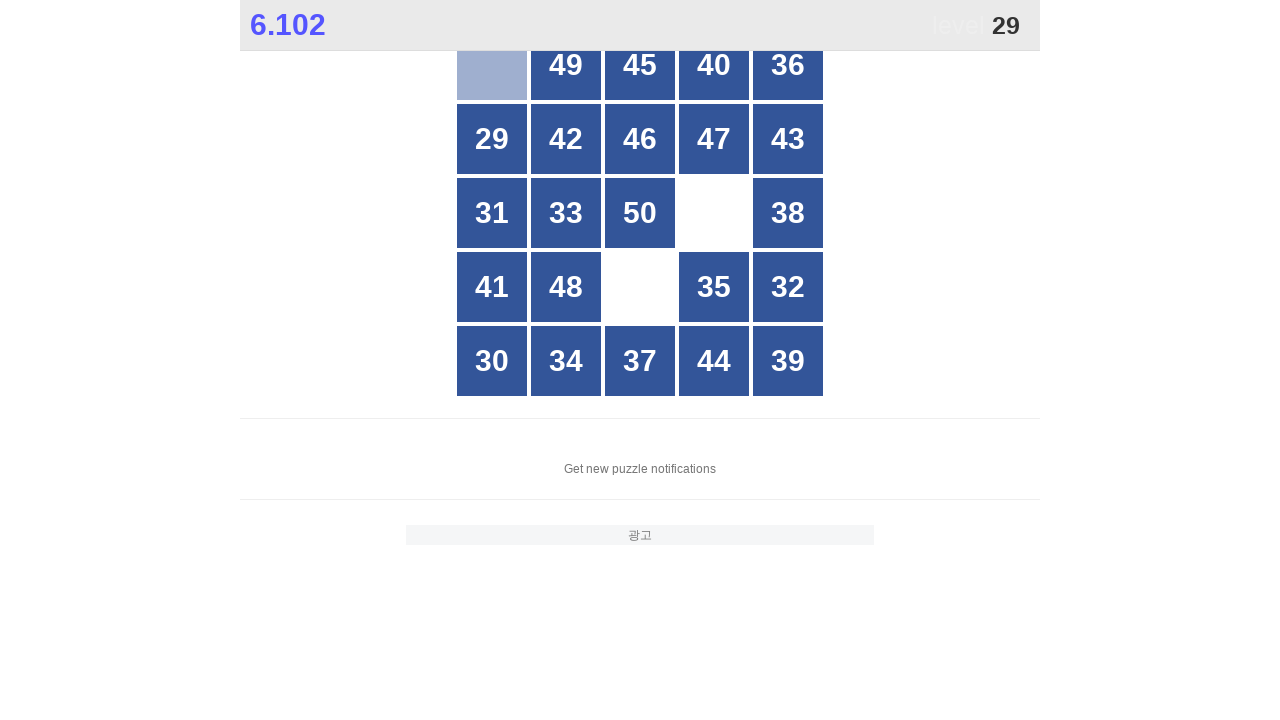

Clicked number 29 at (492, 139) on //div[@class='grid x5']//div[text()='29']
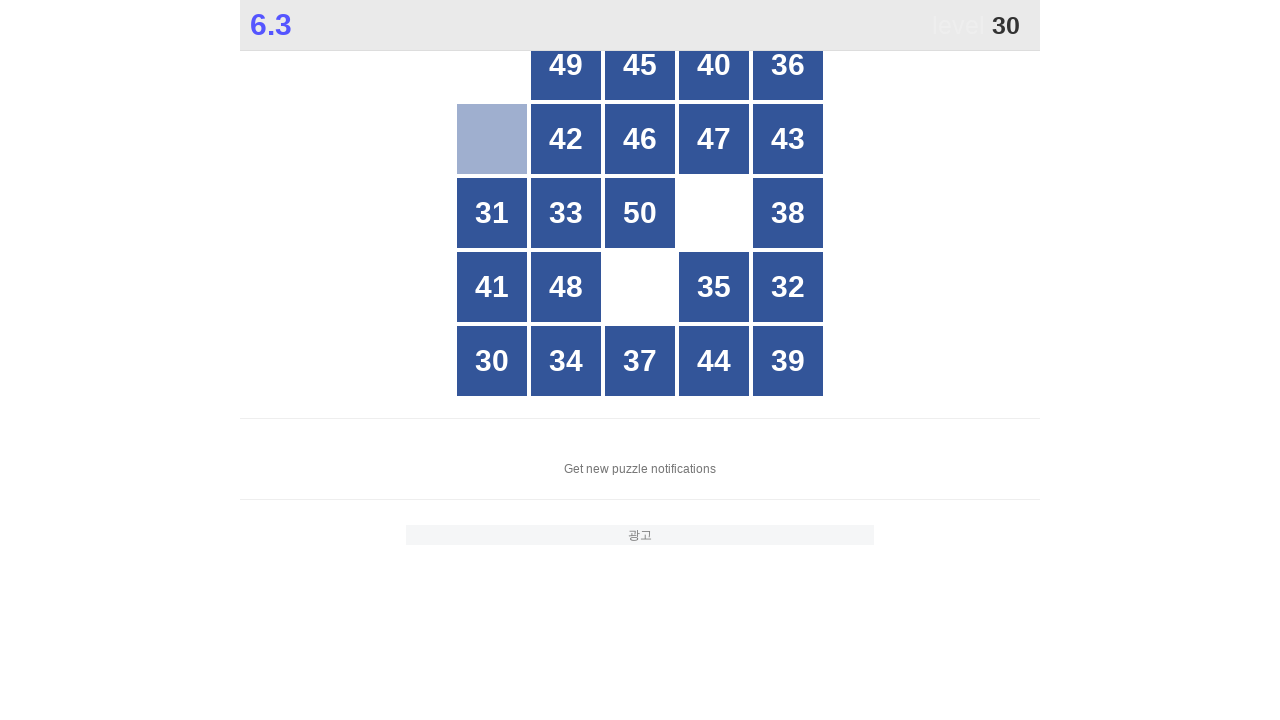

Clicked number 30 at (492, 361) on //div[@class='grid x5']//div[text()='30']
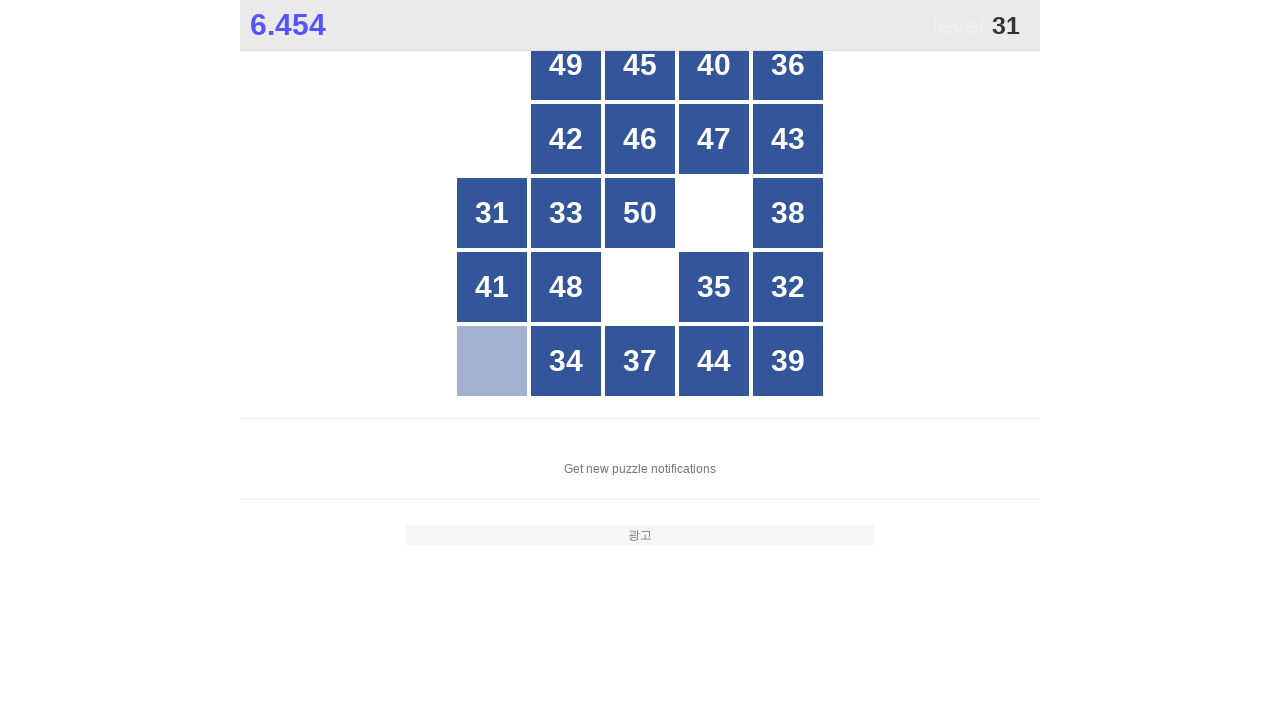

Clicked number 31 at (492, 213) on //div[@class='grid x5']//div[text()='31']
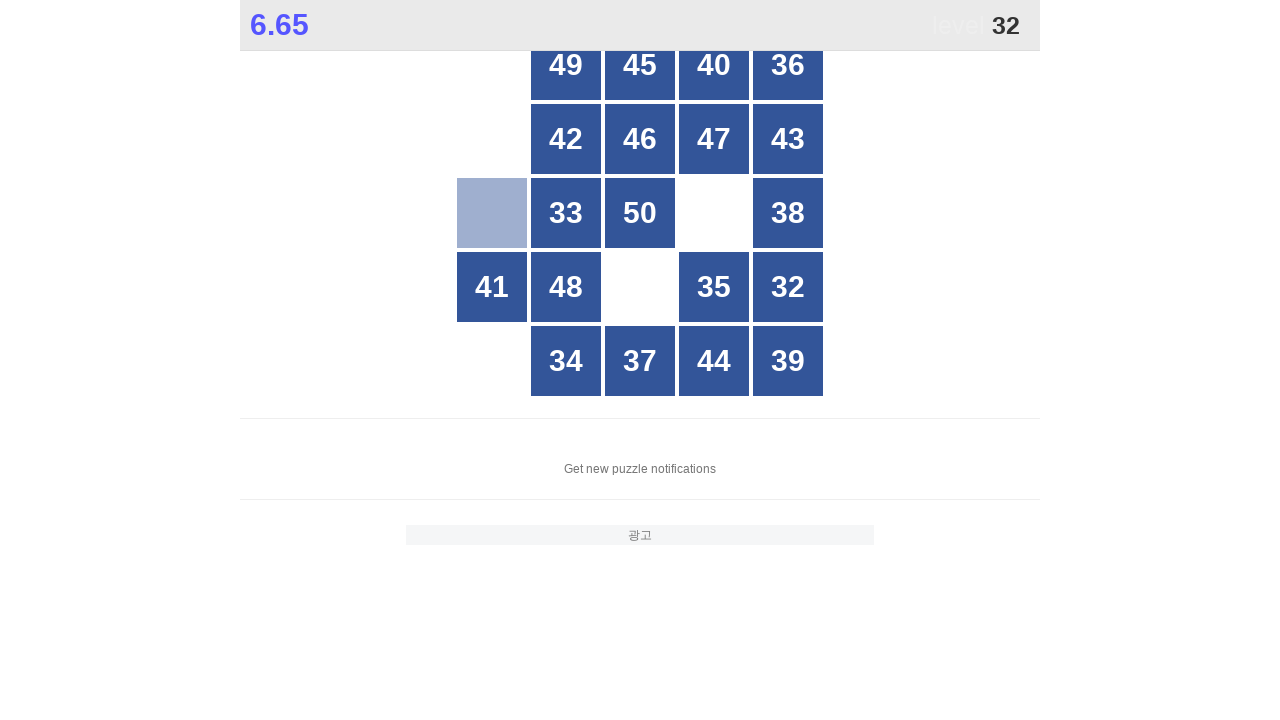

Clicked number 32 at (788, 287) on //div[@class='grid x5']//div[text()='32']
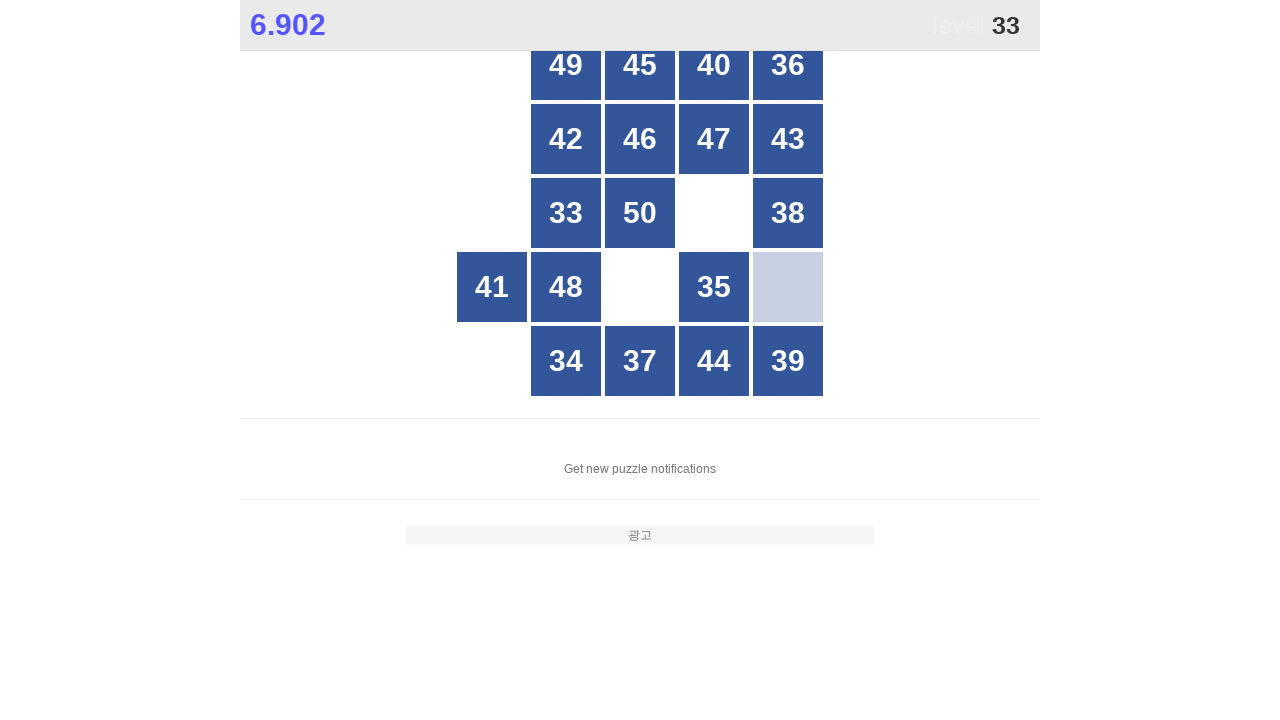

Clicked number 33 at (566, 213) on //div[@class='grid x5']//div[text()='33']
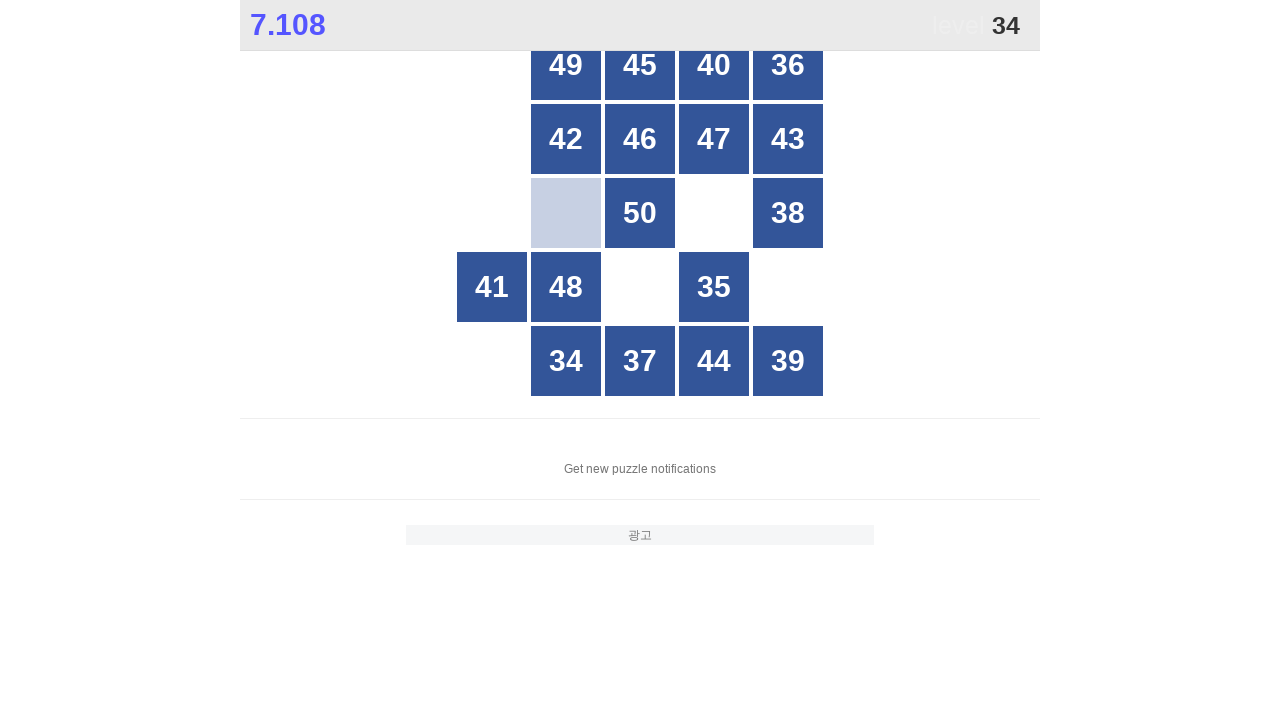

Clicked number 34 at (566, 361) on //div[@class='grid x5']//div[text()='34']
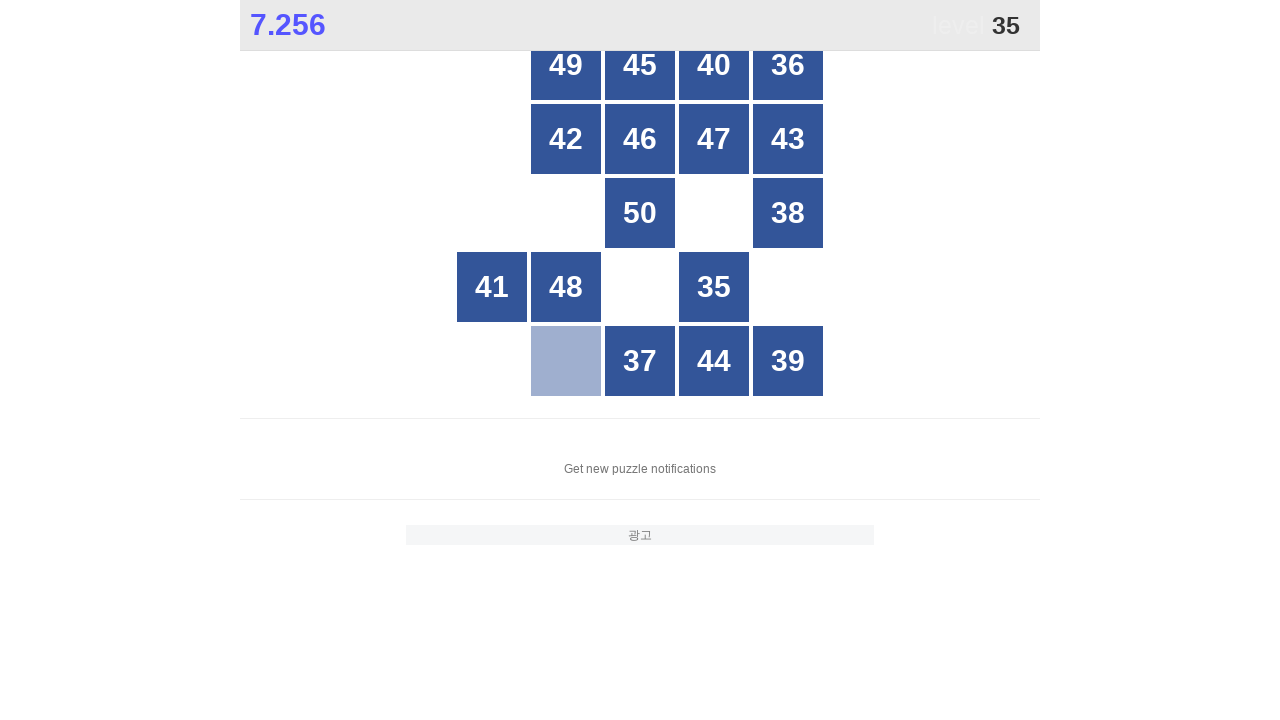

Clicked number 35 at (714, 287) on //div[@class='grid x5']//div[text()='35']
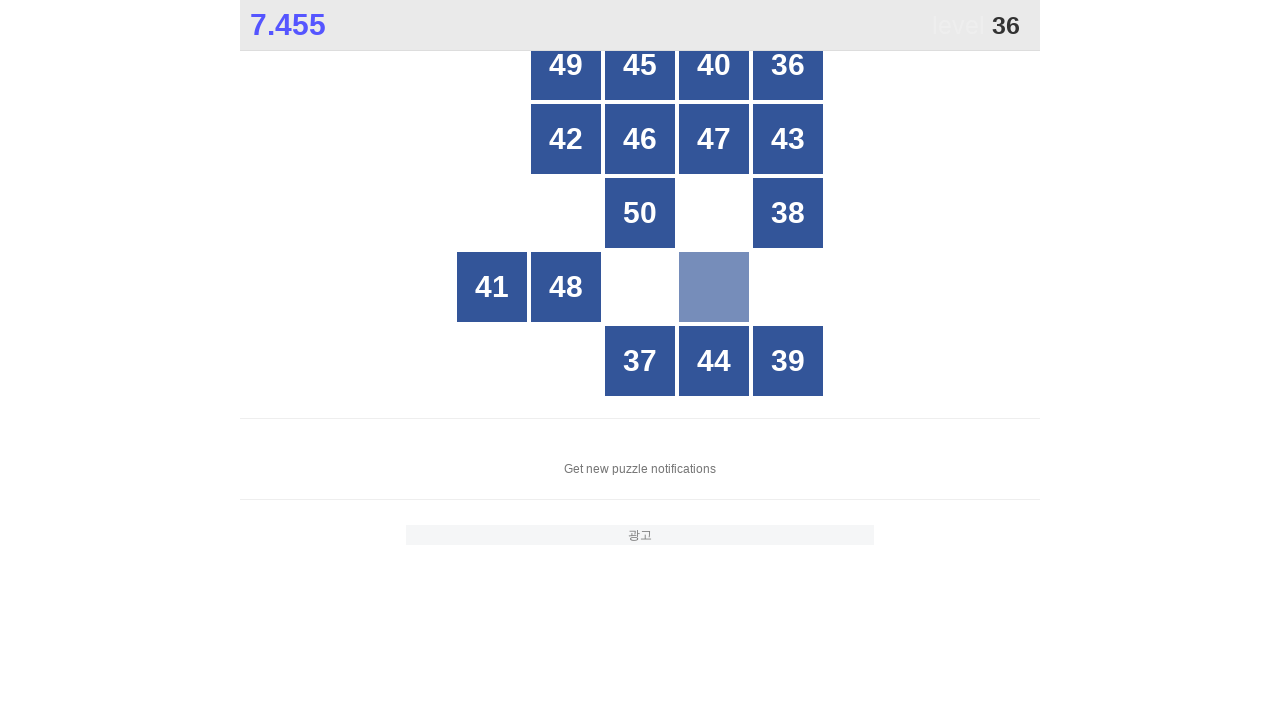

Clicked number 36 at (788, 65) on //div[@class='grid x5']//div[text()='36']
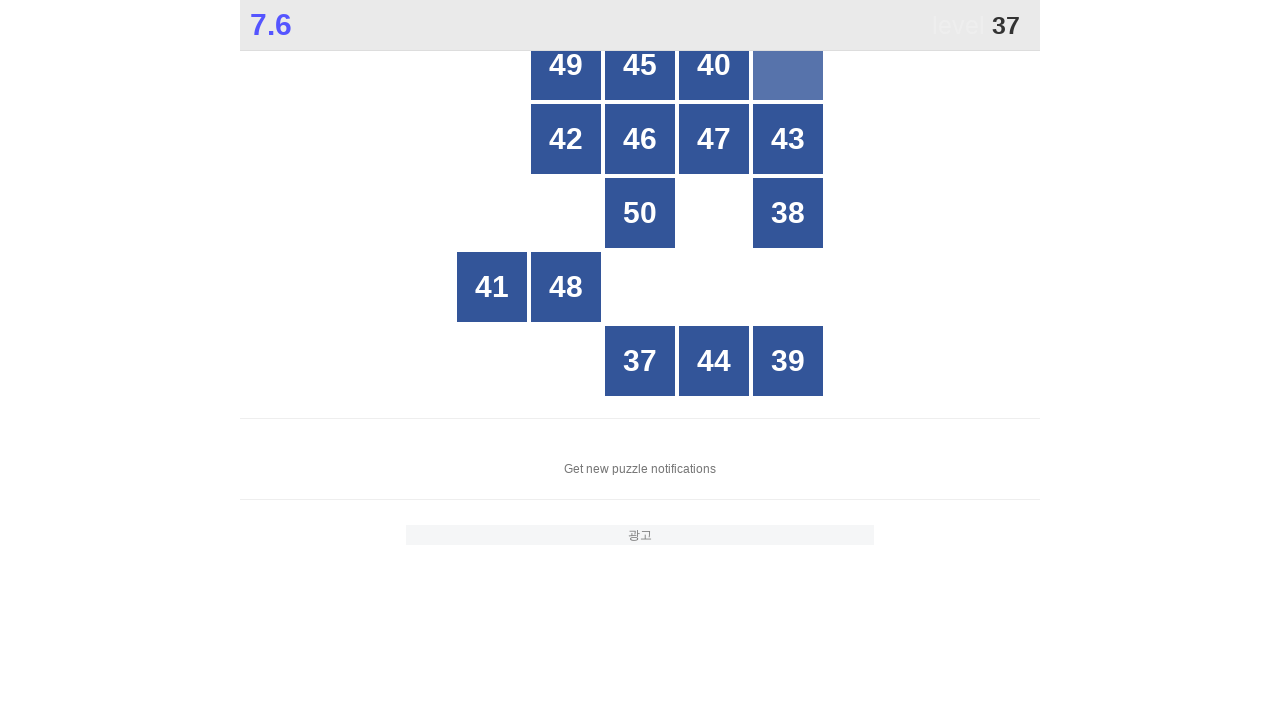

Clicked number 37 at (640, 361) on //div[@class='grid x5']//div[text()='37']
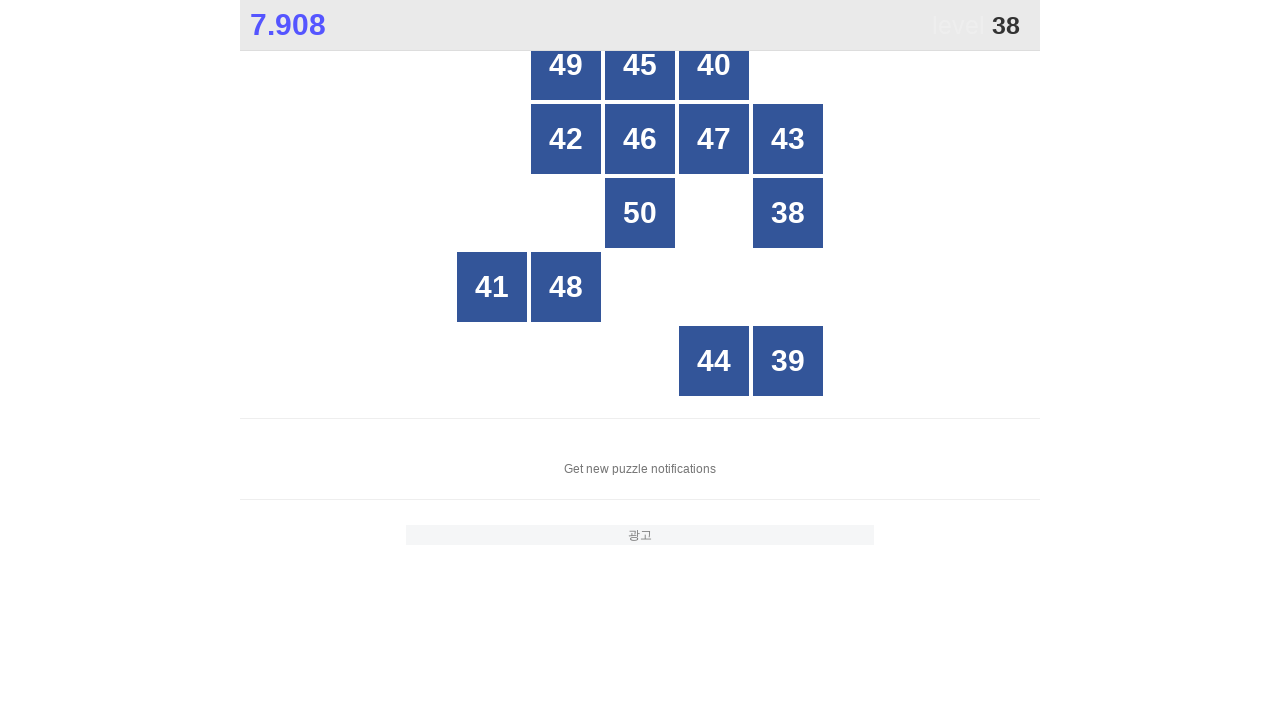

Clicked number 38 at (788, 213) on //div[@class='grid x5']//div[text()='38']
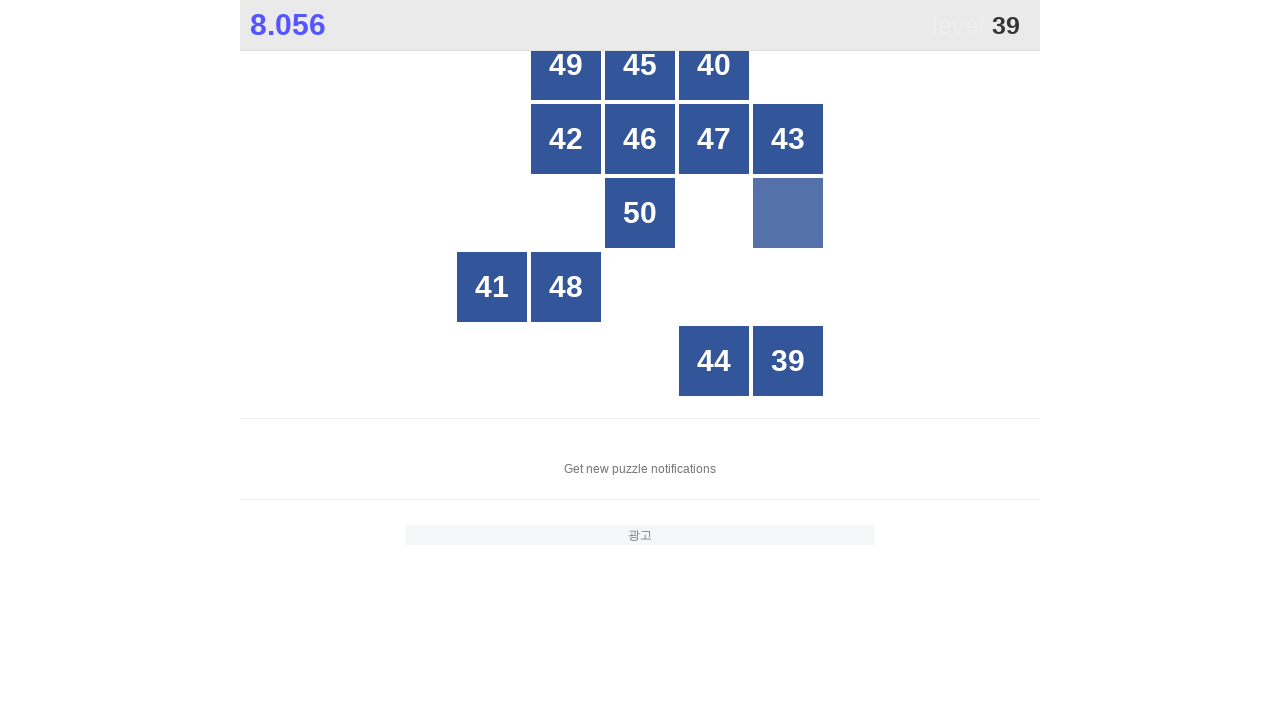

Clicked number 39 at (788, 361) on //div[@class='grid x5']//div[text()='39']
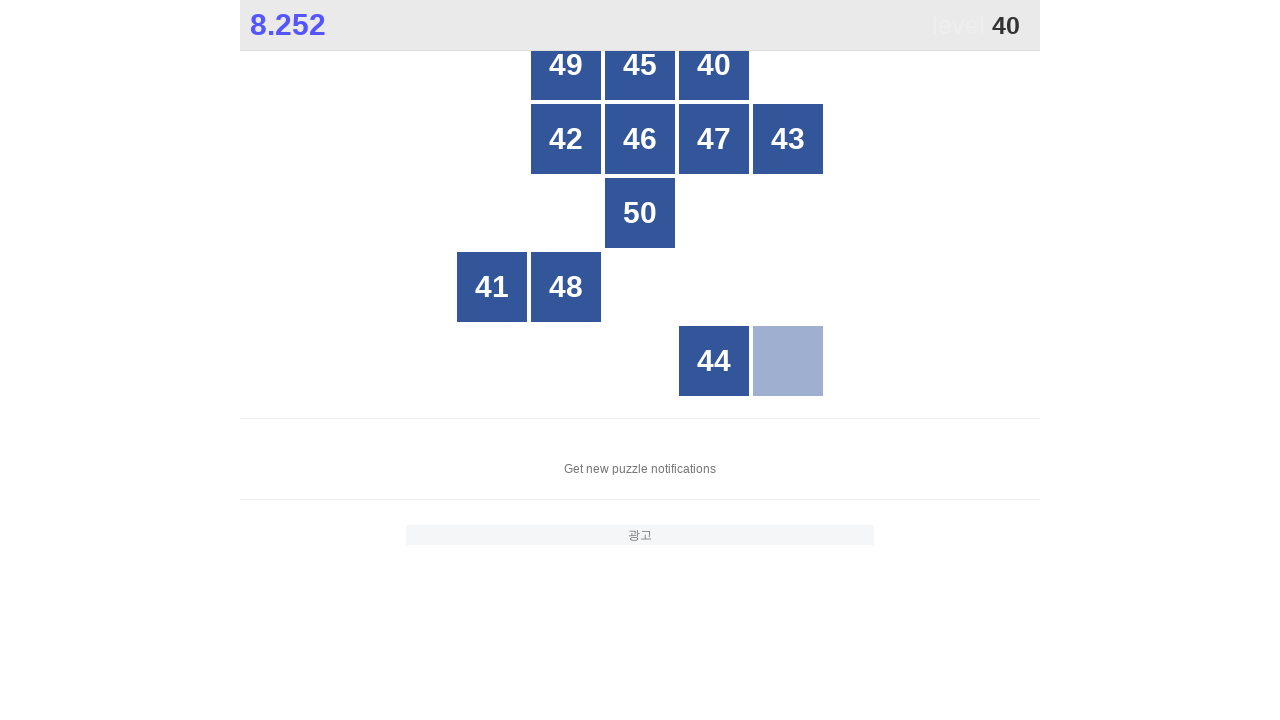

Clicked number 40 at (714, 65) on //div[@class='grid x5']//div[text()='40']
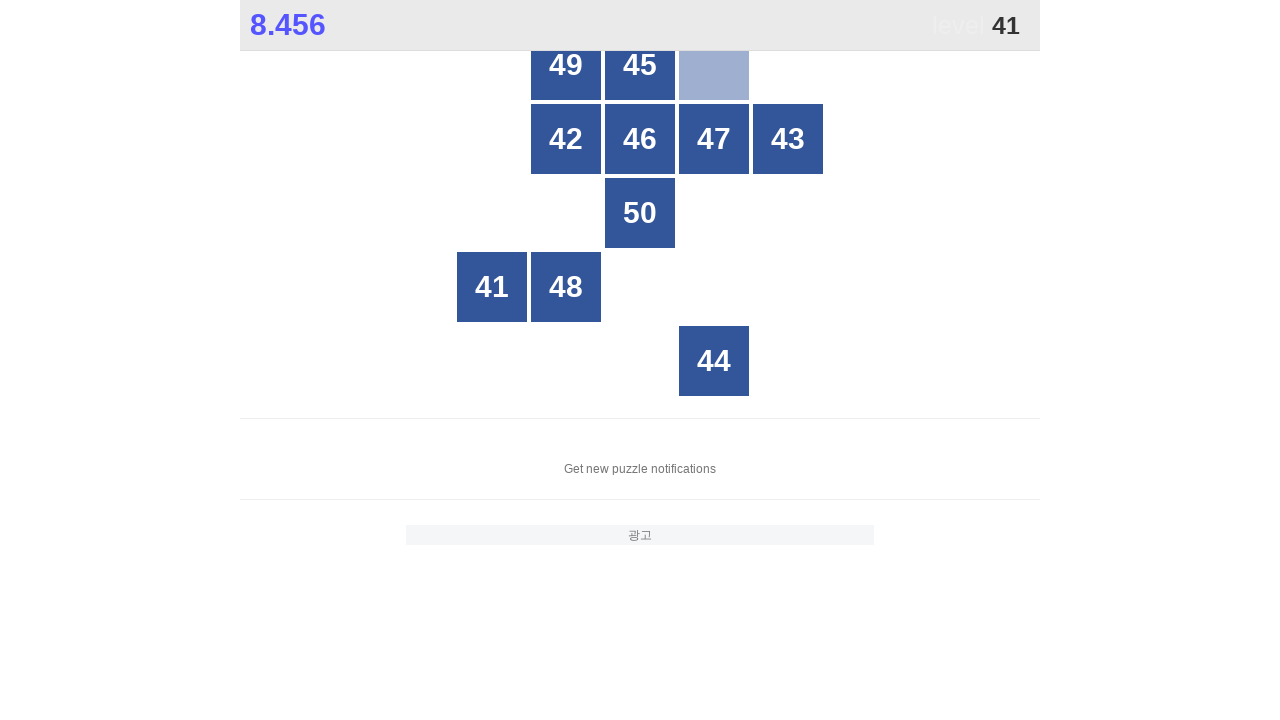

Clicked number 41 at (492, 287) on //div[@class='grid x5']//div[text()='41']
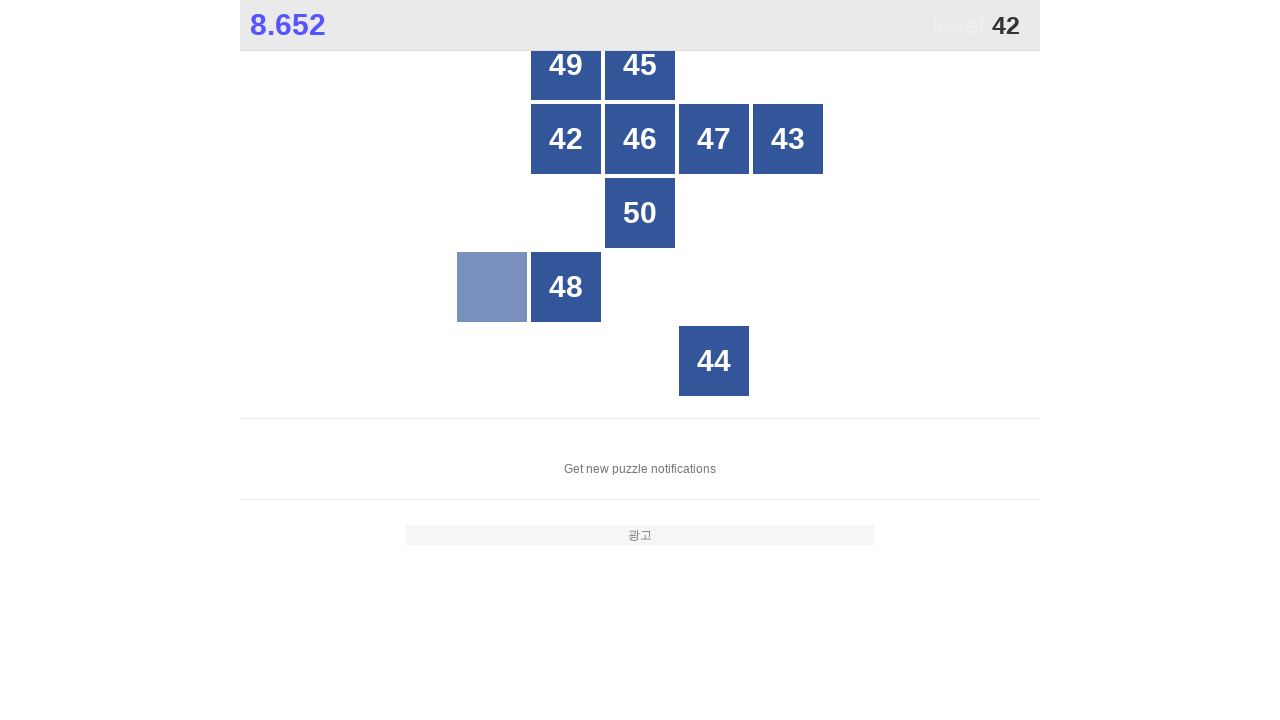

Clicked number 42 at (566, 139) on //div[@class='grid x5']//div[text()='42']
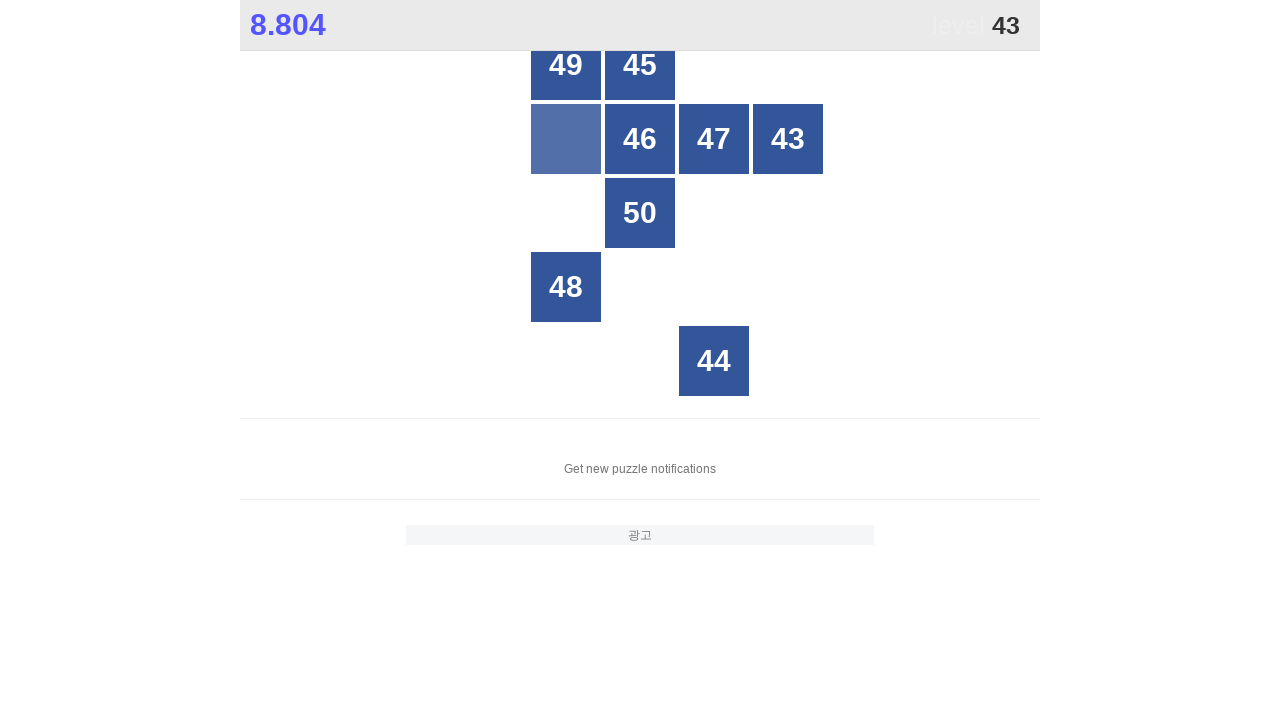

Clicked number 43 at (788, 139) on //div[@class='grid x5']//div[text()='43']
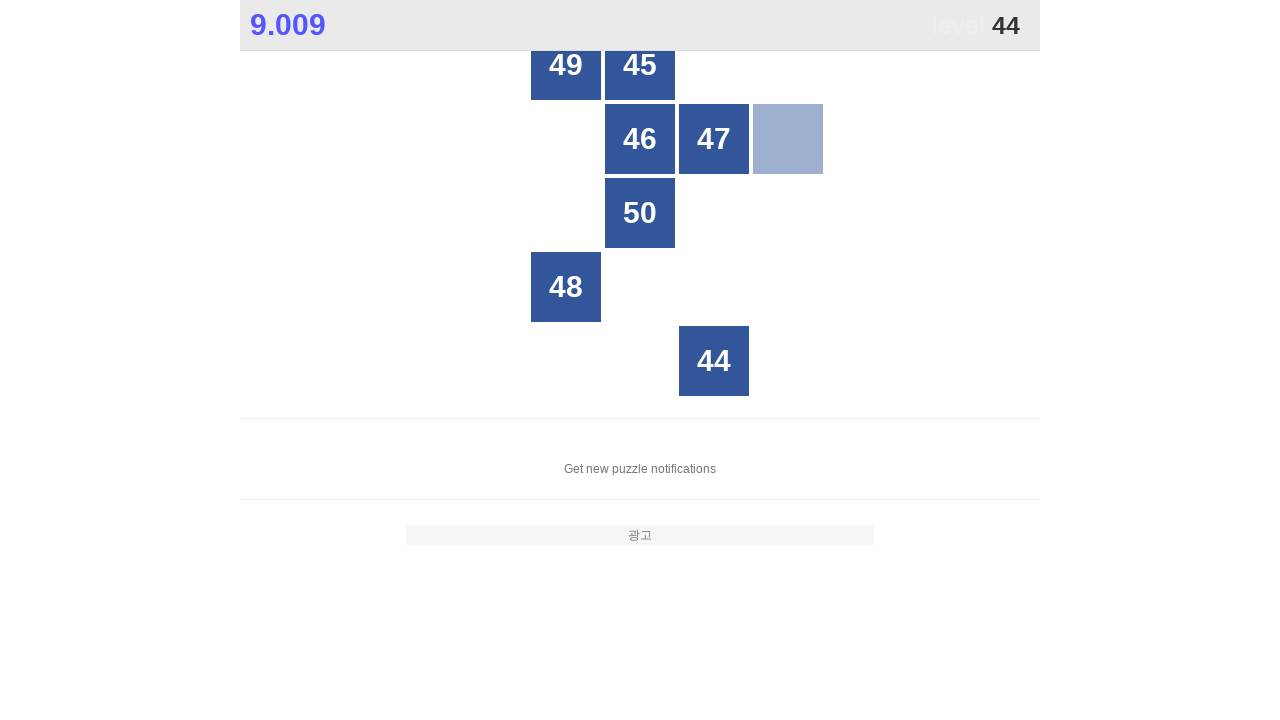

Clicked number 44 at (714, 361) on //div[@class='grid x5']//div[text()='44']
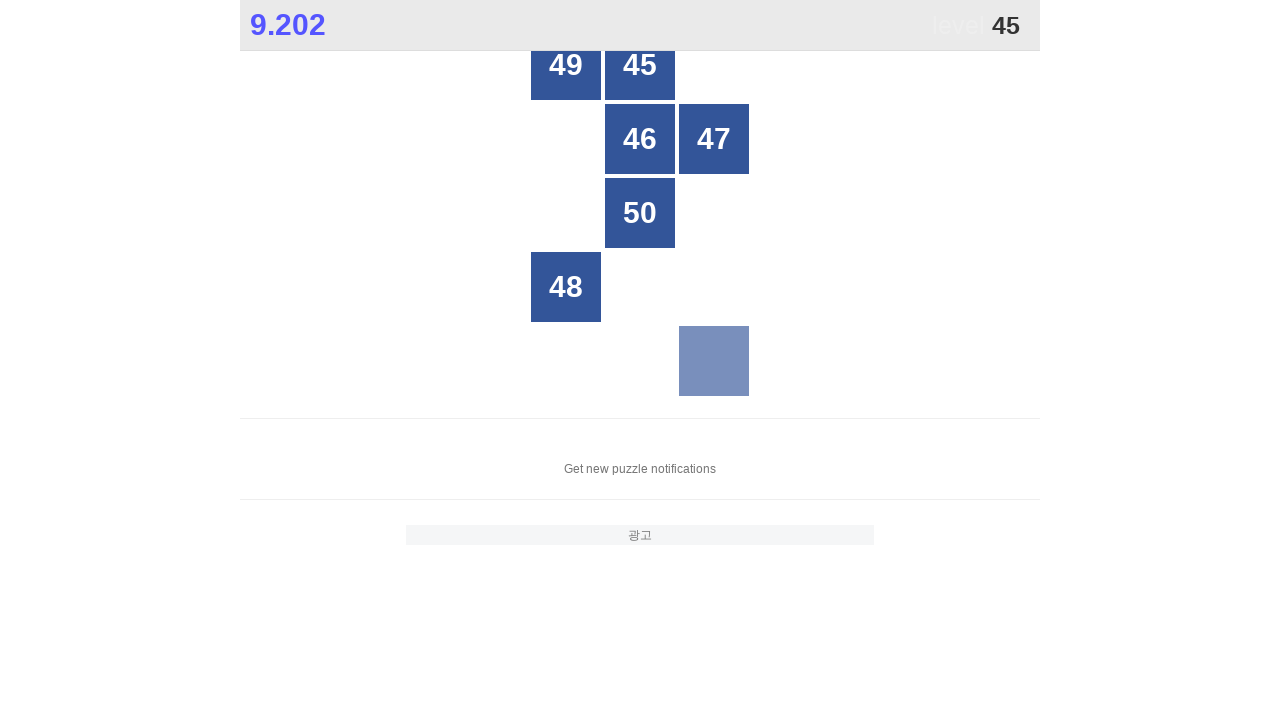

Clicked number 45 at (640, 65) on //div[@class='grid x5']//div[text()='45']
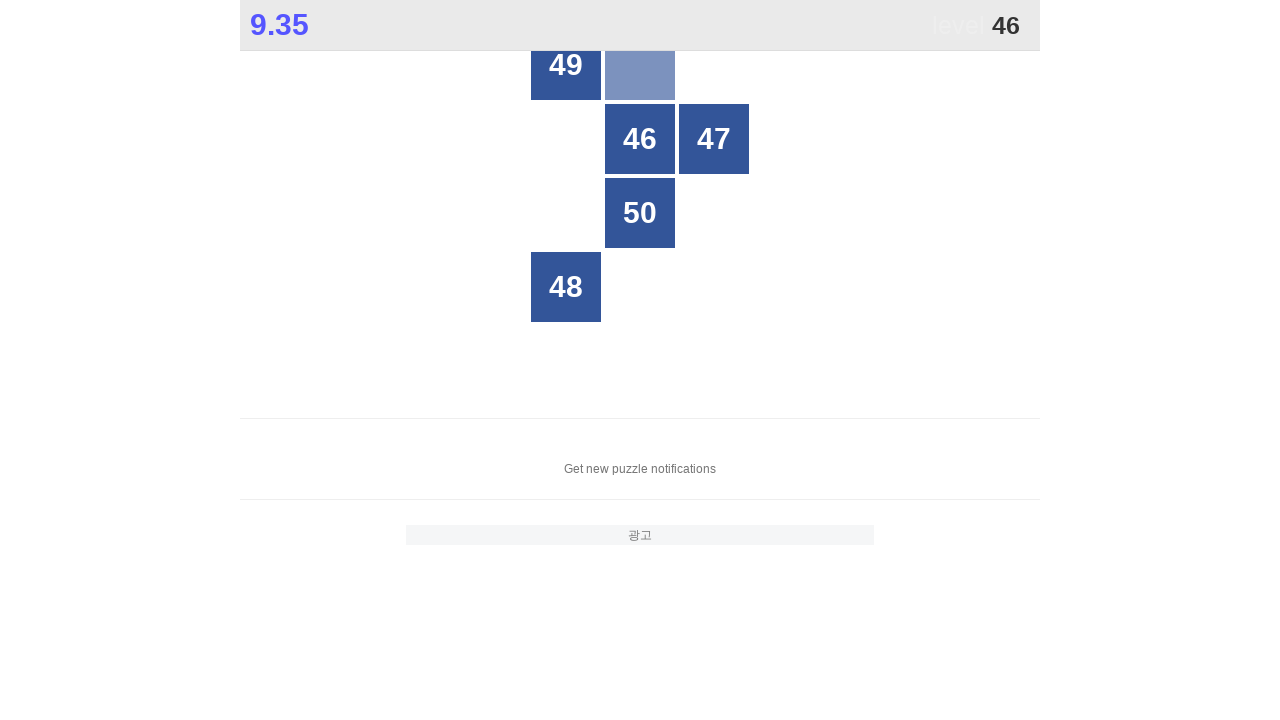

Clicked number 46 at (640, 139) on //div[@class='grid x5']//div[text()='46']
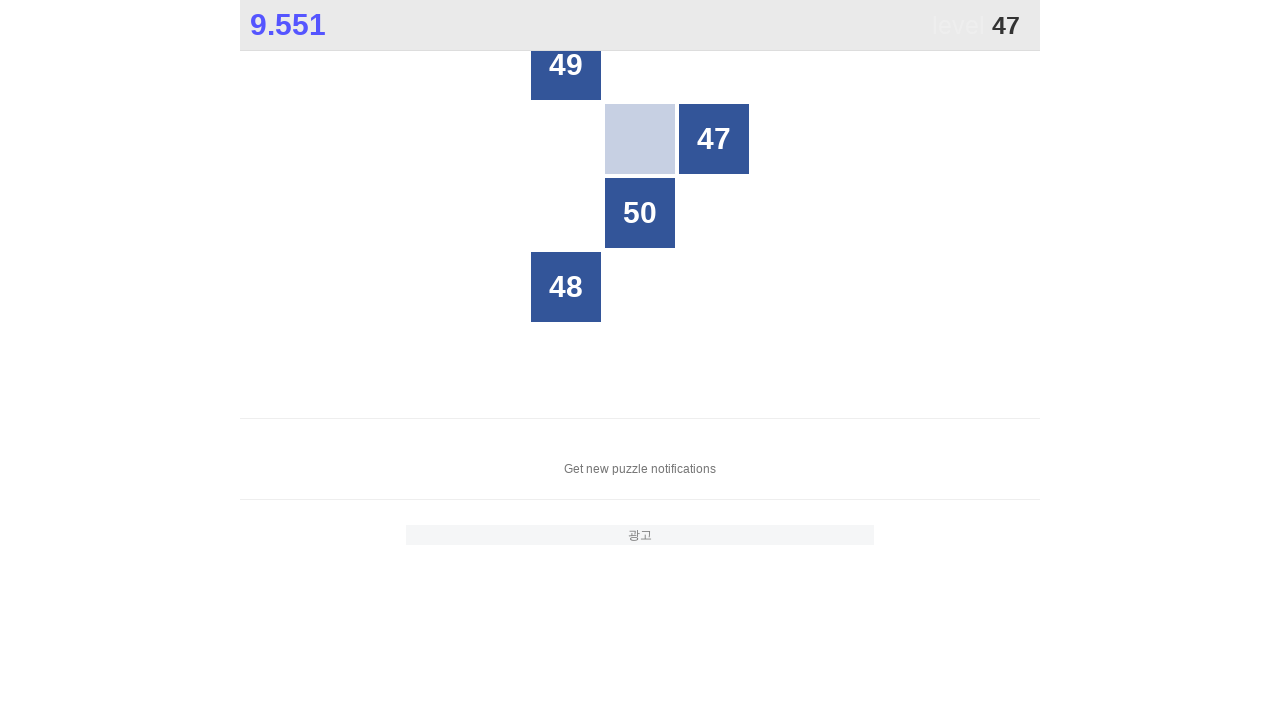

Clicked number 47 at (714, 139) on //div[@class='grid x5']//div[text()='47']
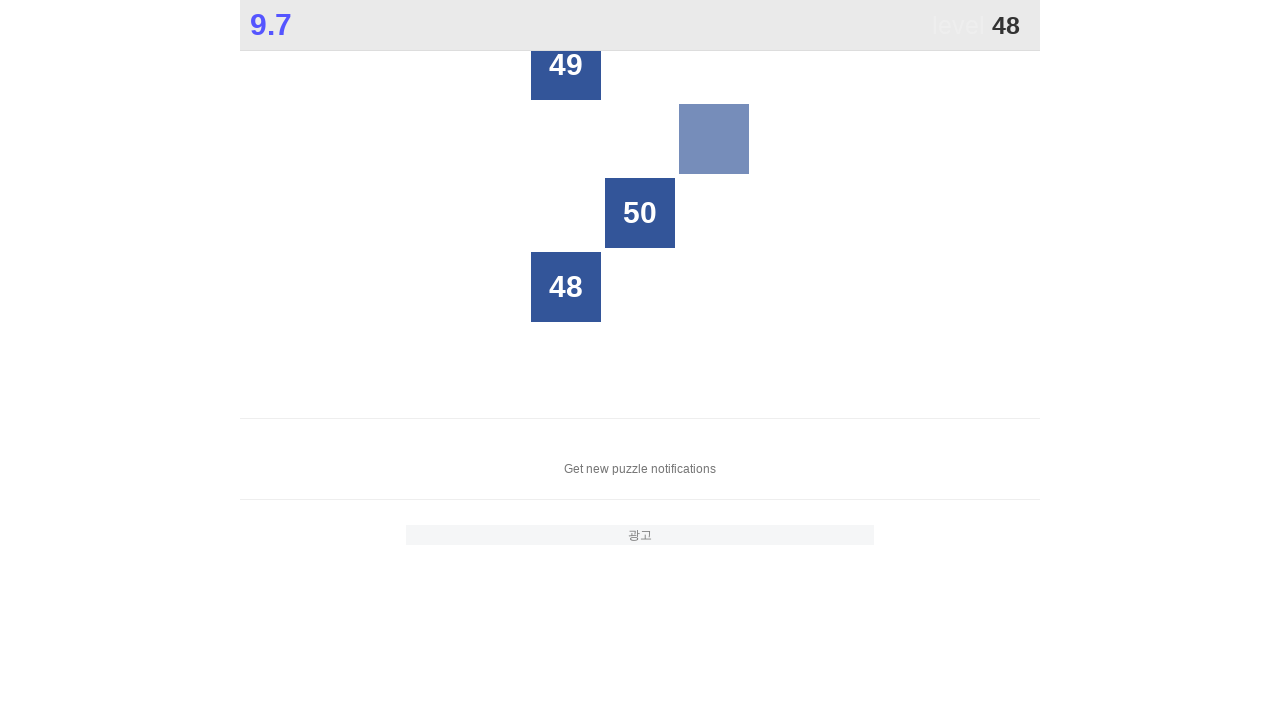

Clicked number 48 at (566, 287) on //div[@class='grid x5']//div[text()='48']
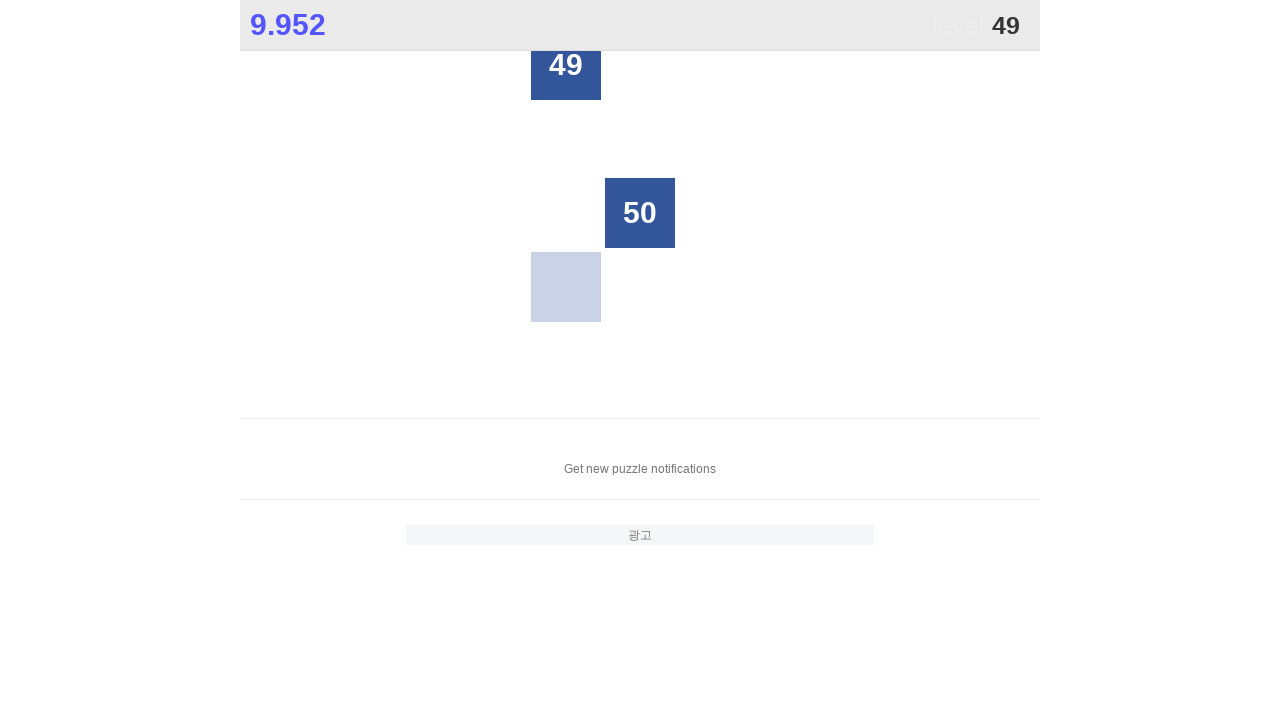

Clicked number 49 at (566, 65) on //div[@class='grid x5']//div[text()='49']
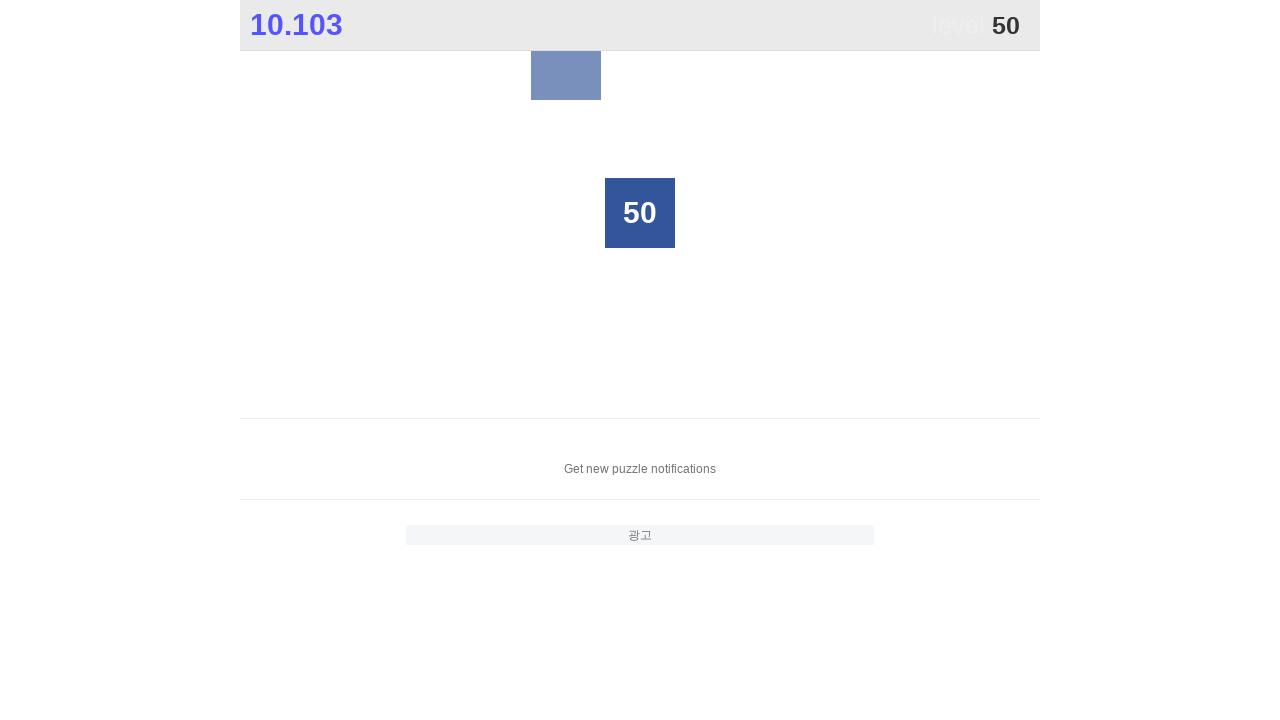

Clicked number 50 at (640, 213) on //div[@class='grid x5']//div[text()='50']
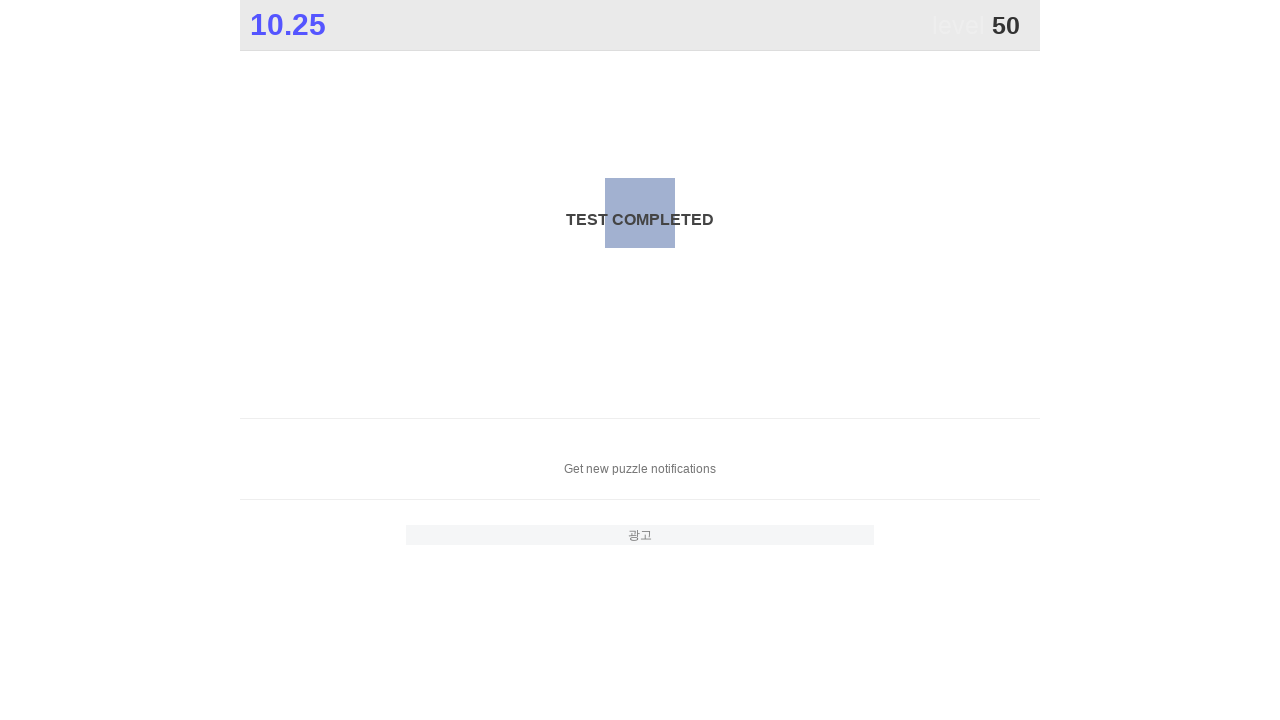

Test completion message appeared
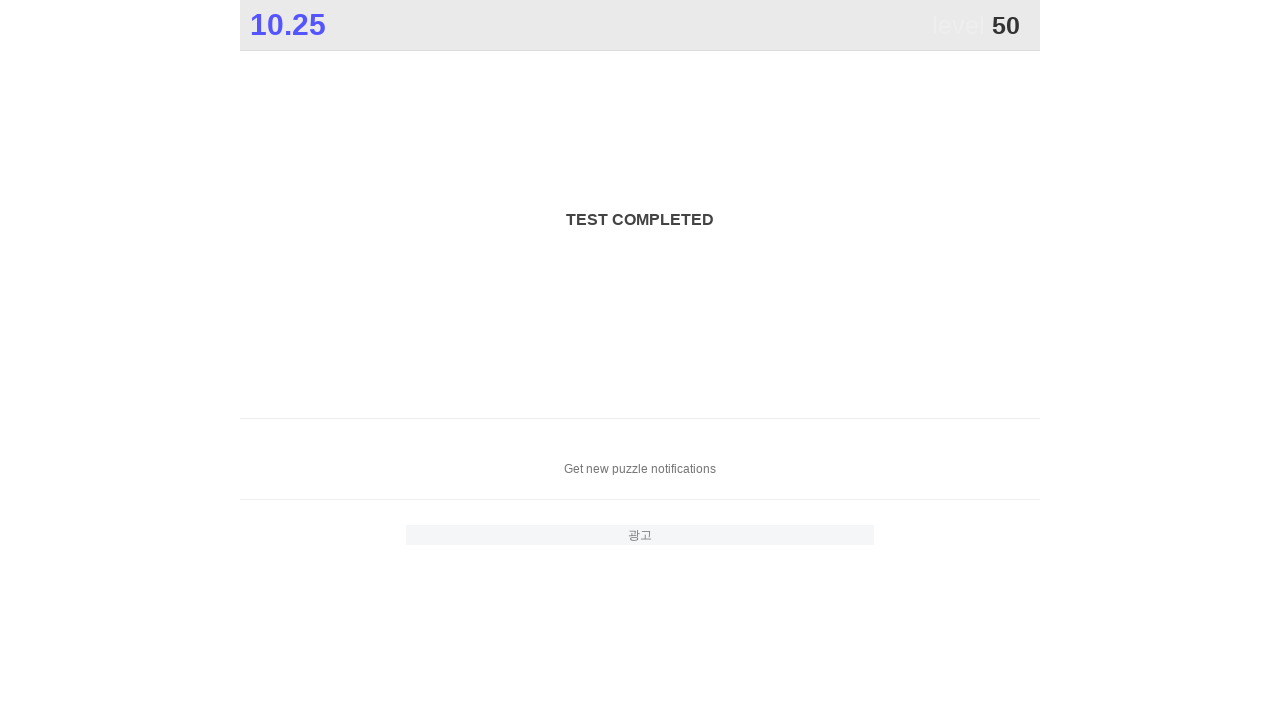

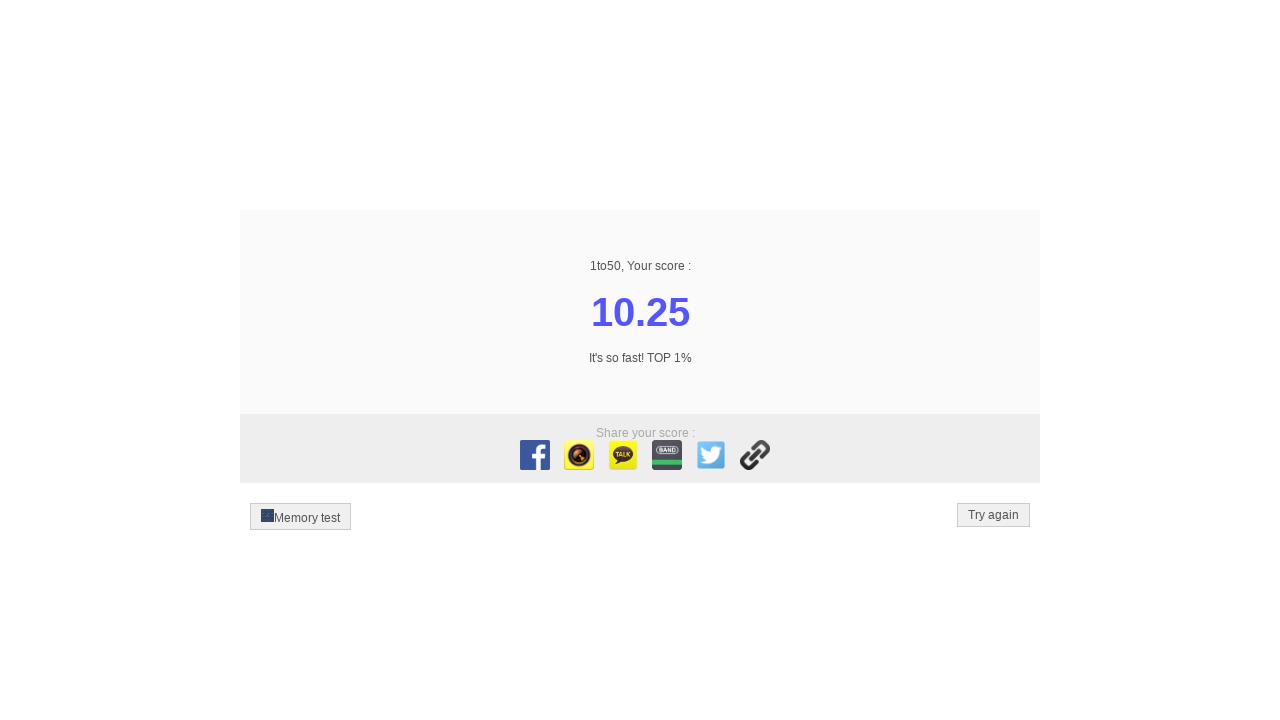